Tests select dropdown functionality by selecting options by text, value, and index, and verifying the selected values are correct

Starting URL: https://seleniumbase.io/demo_page

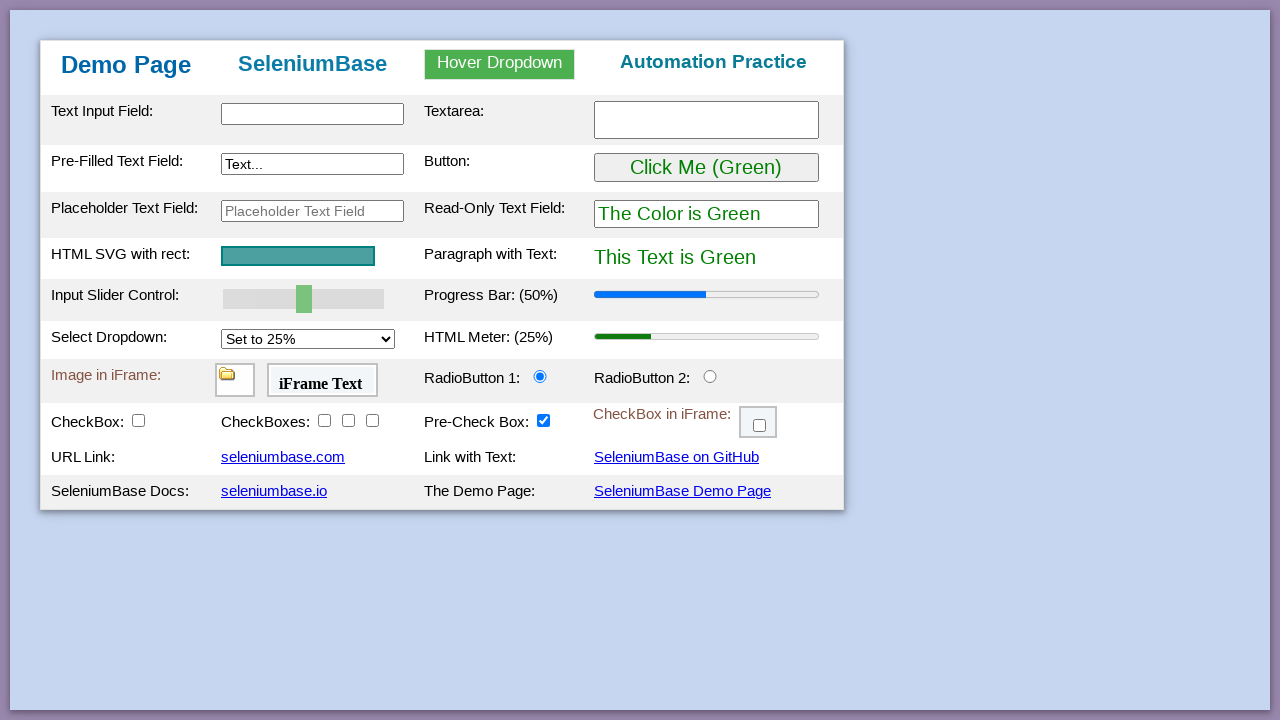

Waited for select dropdown to be available
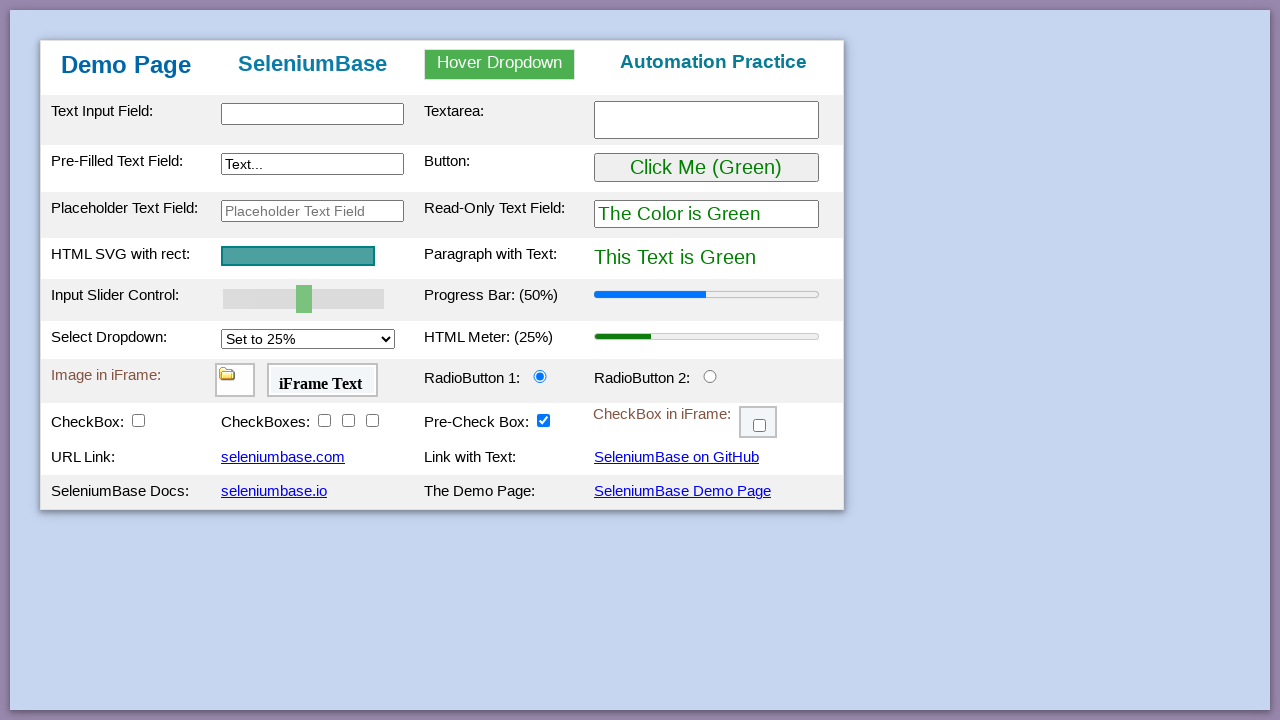

Selected option by text: 'Set to 25%' on #mySelect
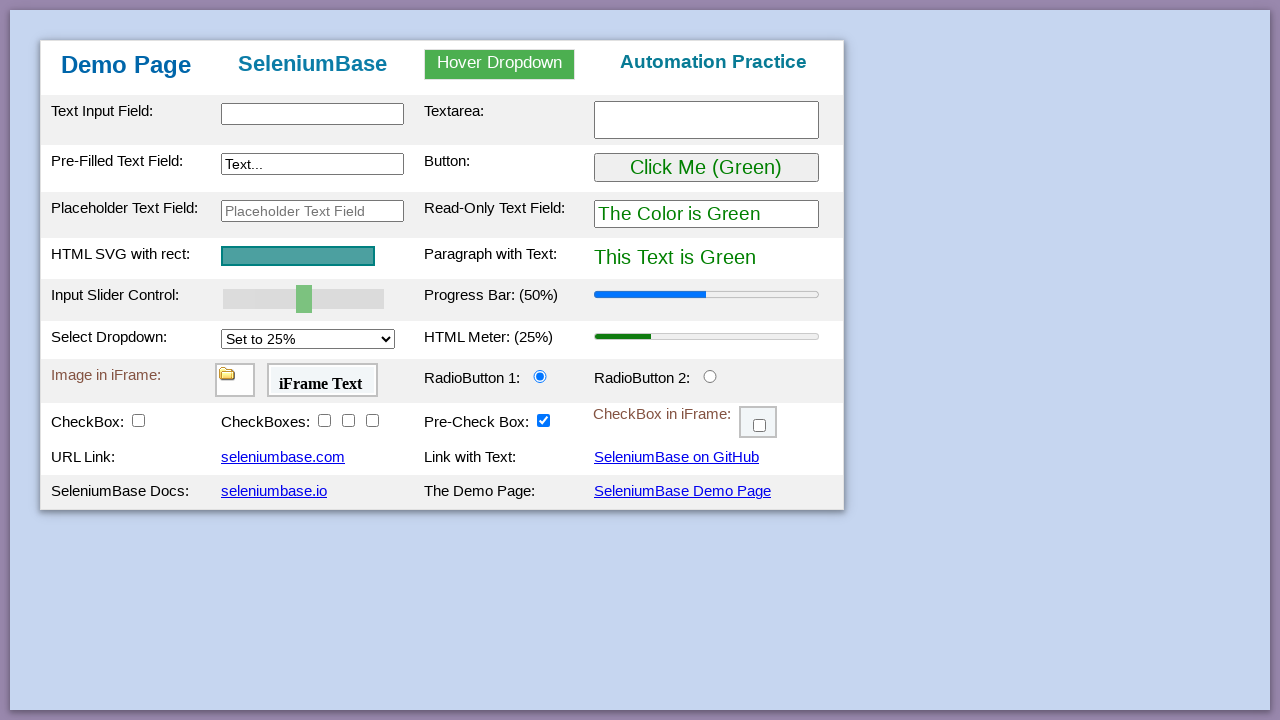

Retrieved selected value: '25%'
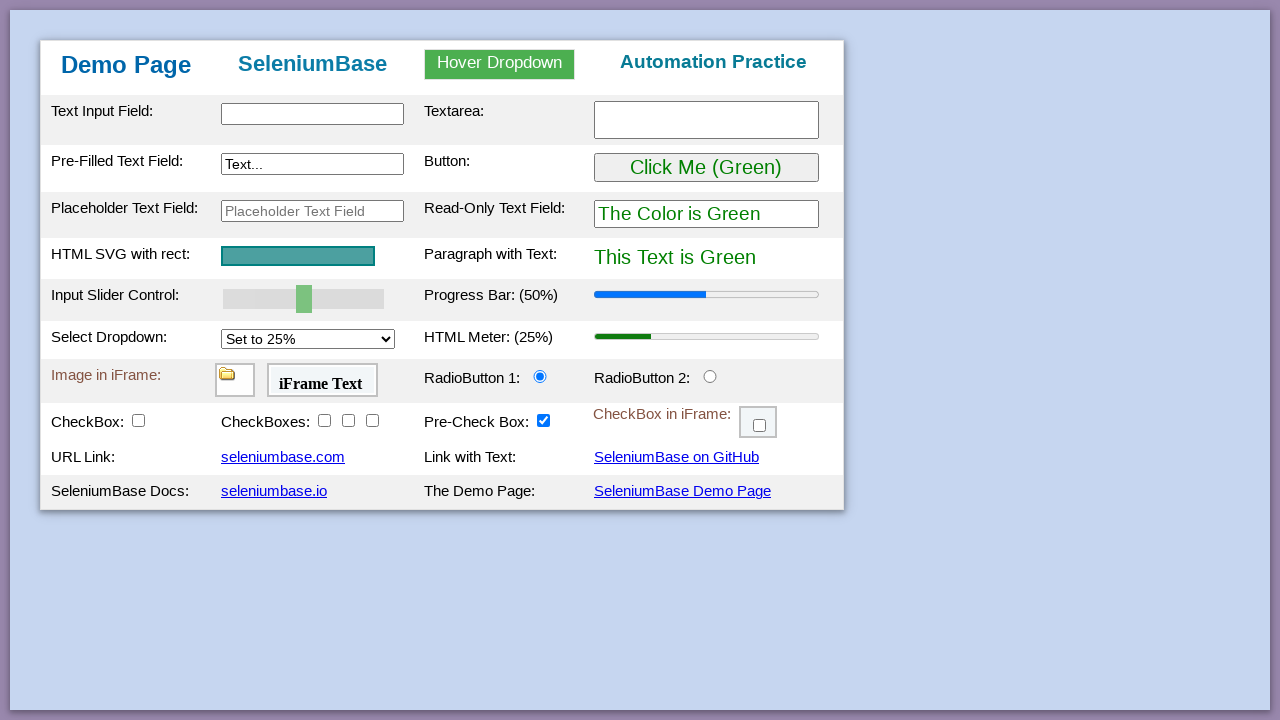

Verified selected value matches expected value '25%'
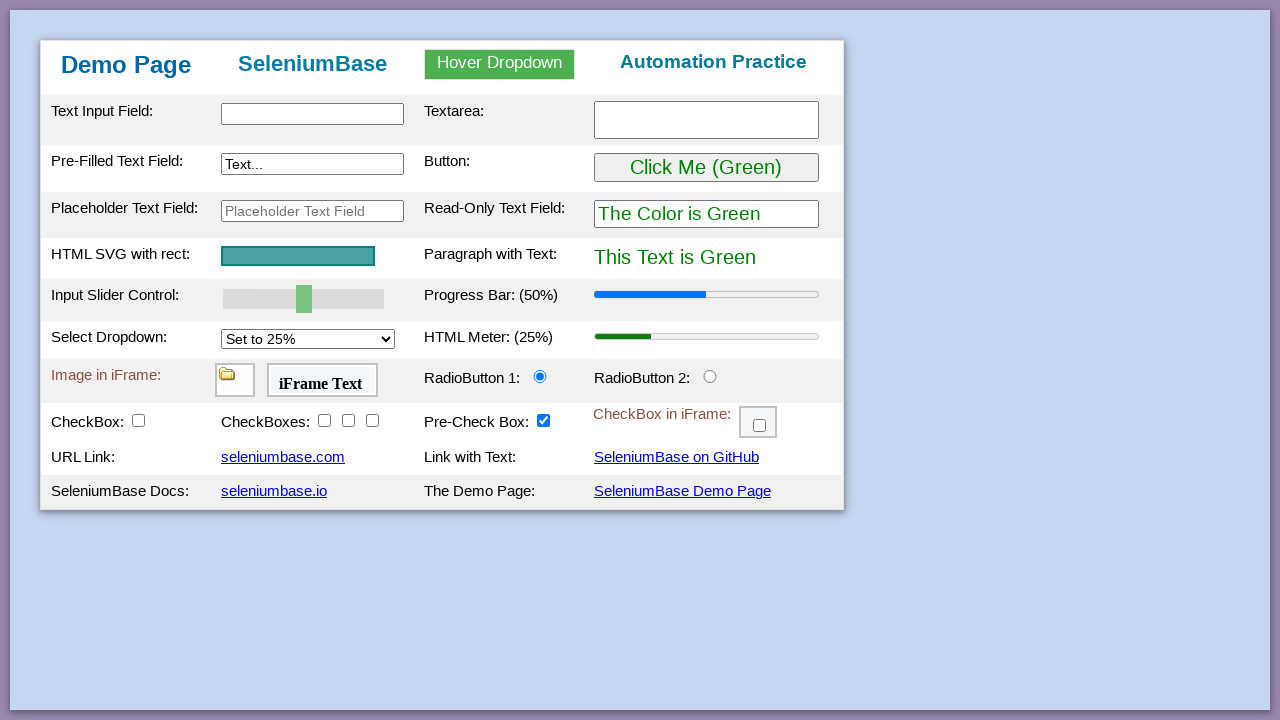

Selected option by text: 'Set to 50%' on #mySelect
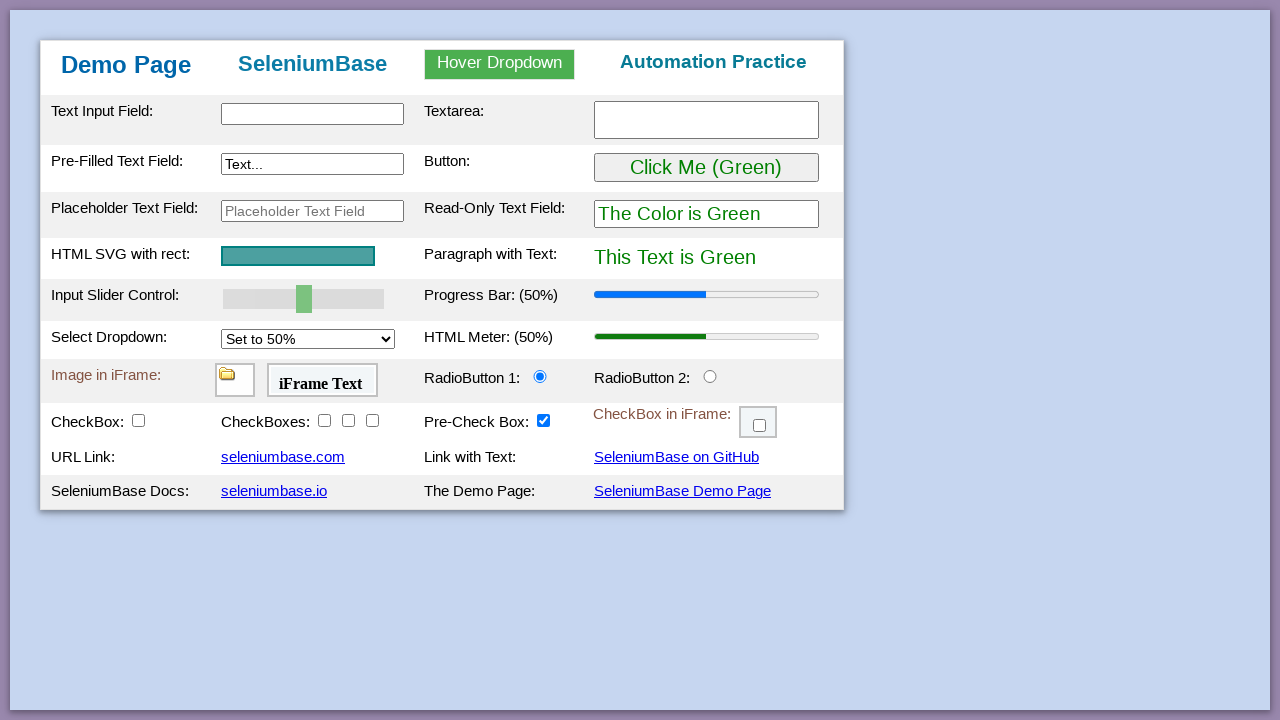

Retrieved selected value: '50%'
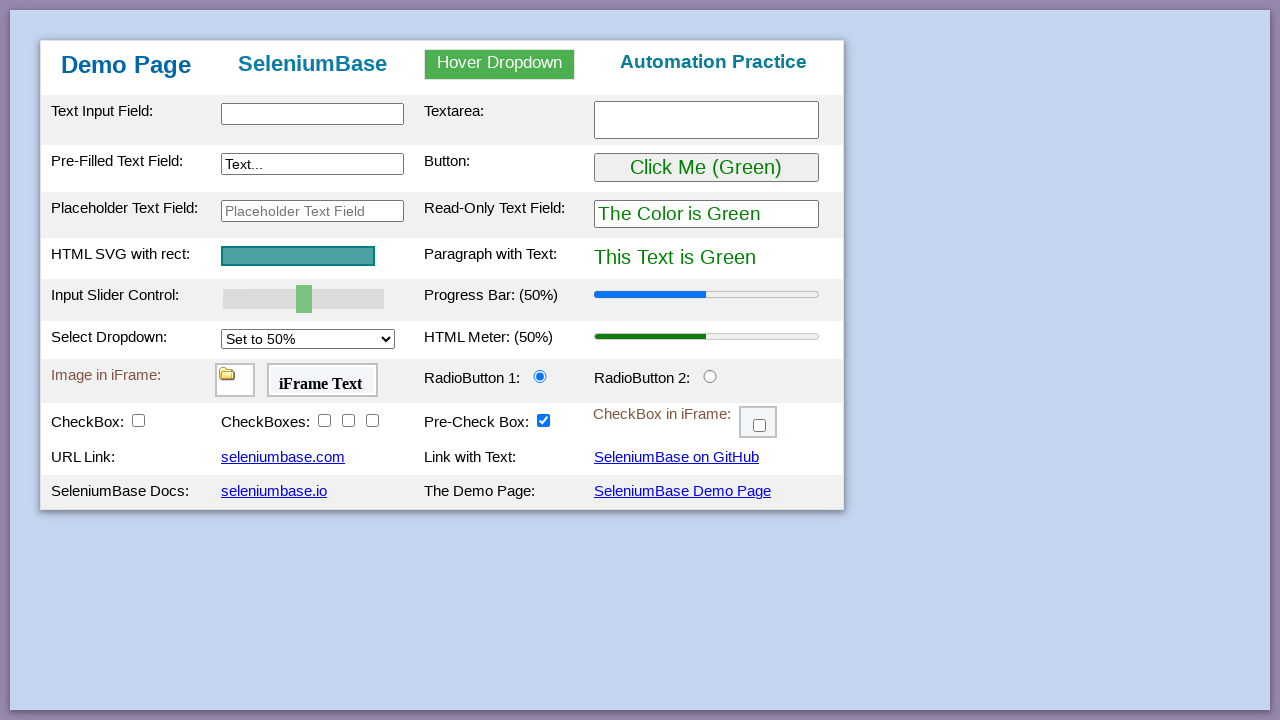

Verified selected value matches expected value '50%'
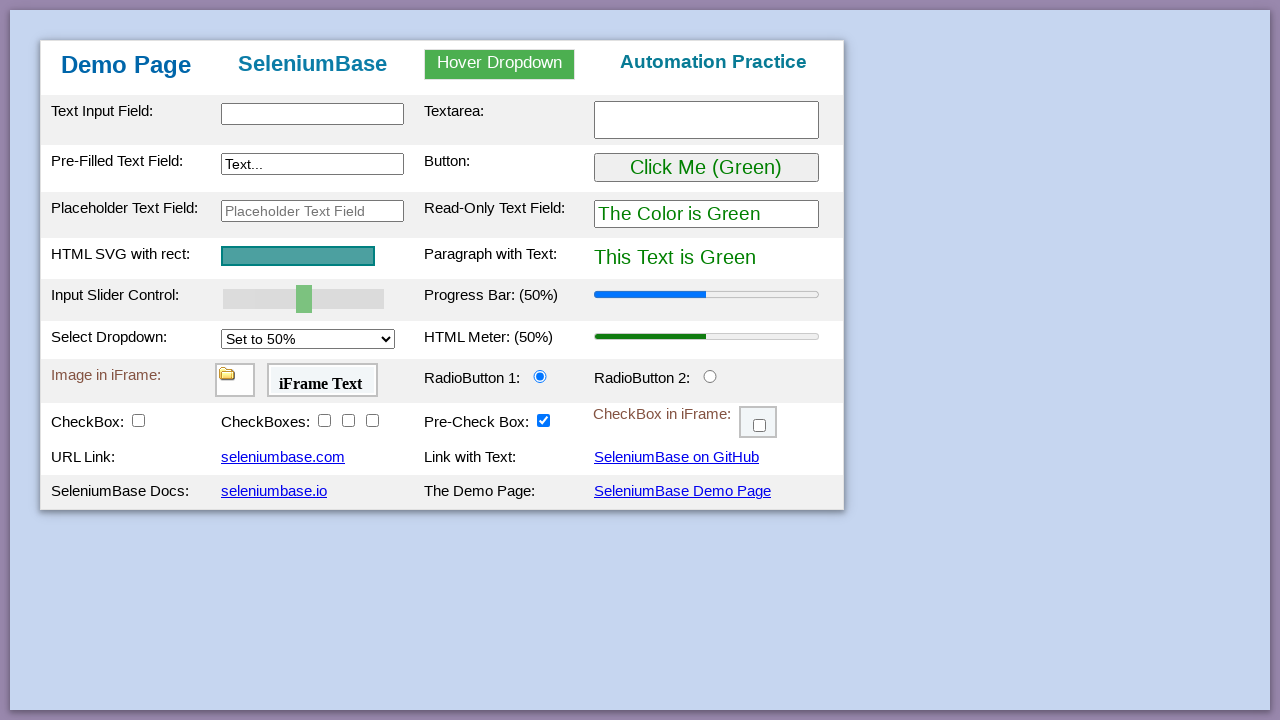

Selected option by text: 'Set to 75%' on #mySelect
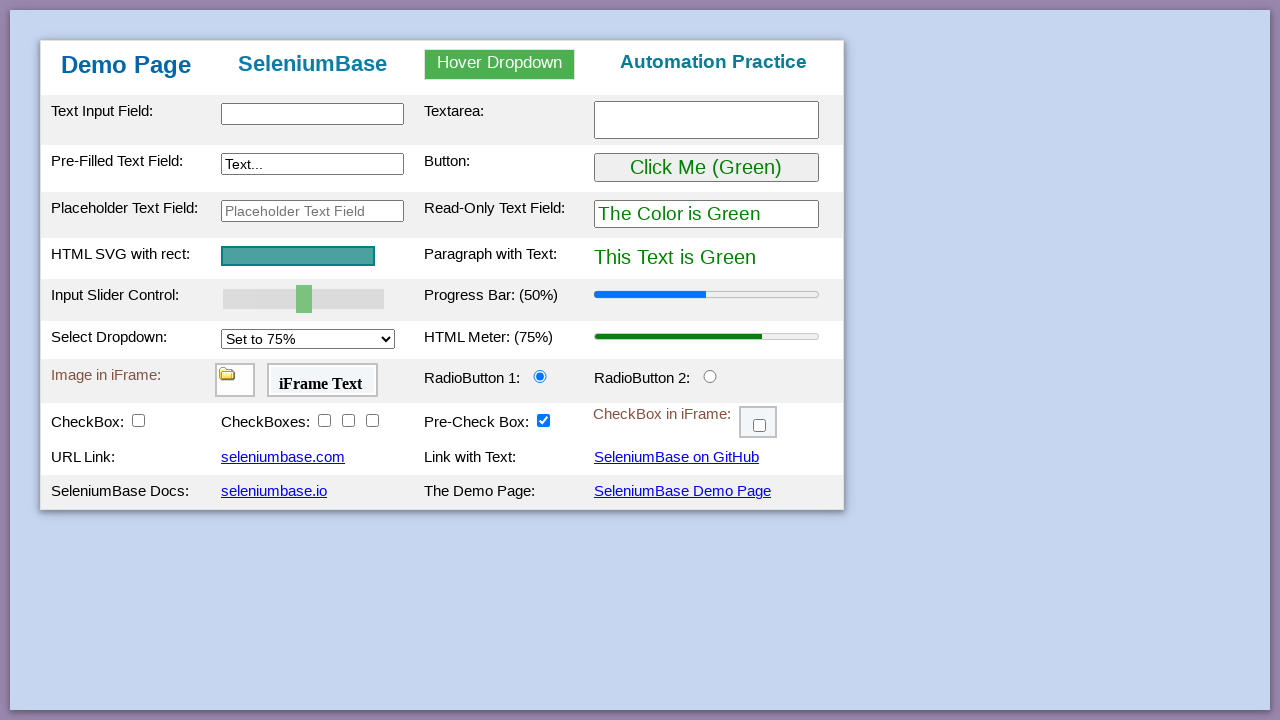

Retrieved selected value: '75%'
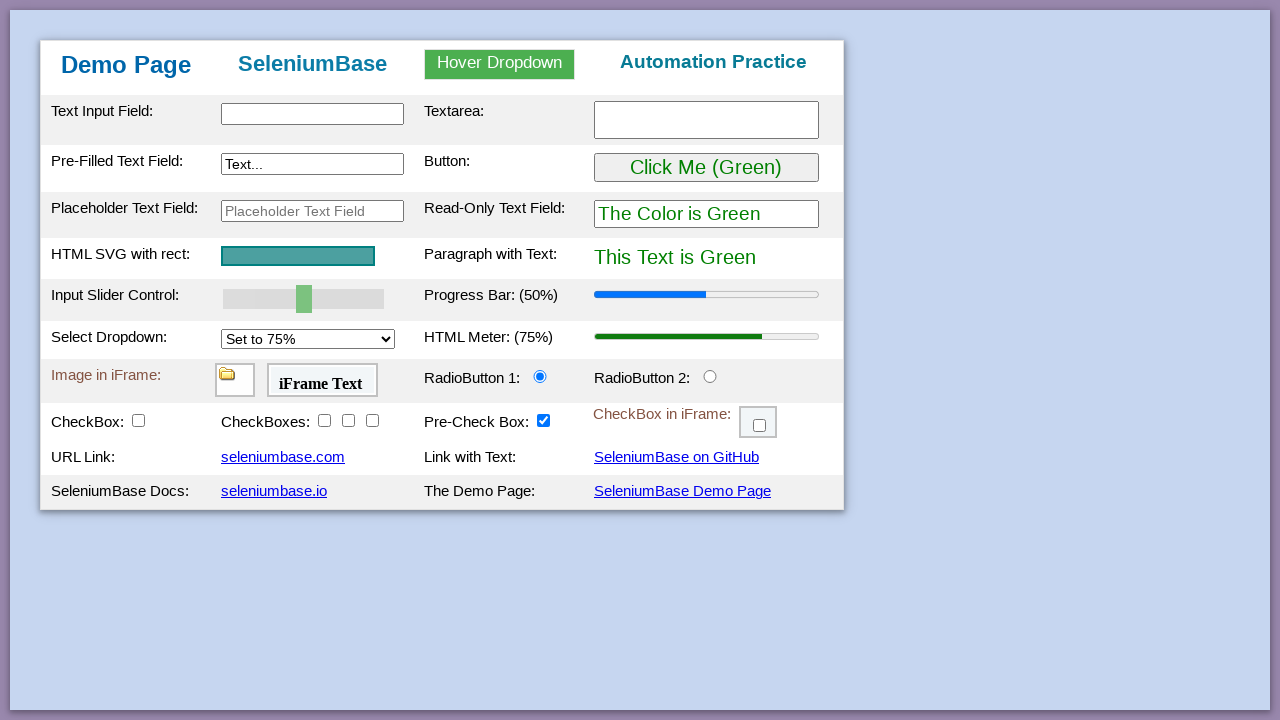

Verified selected value matches expected value '75%'
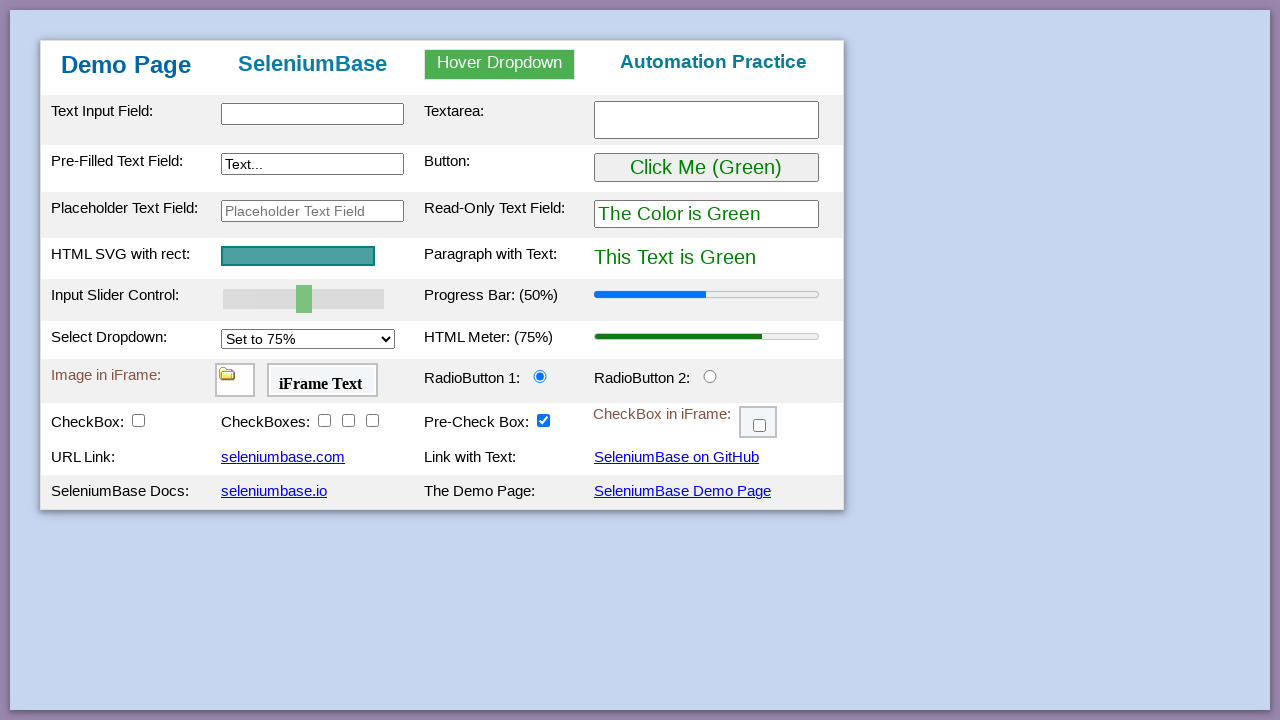

Selected option by text: 'Set to 100%' on #mySelect
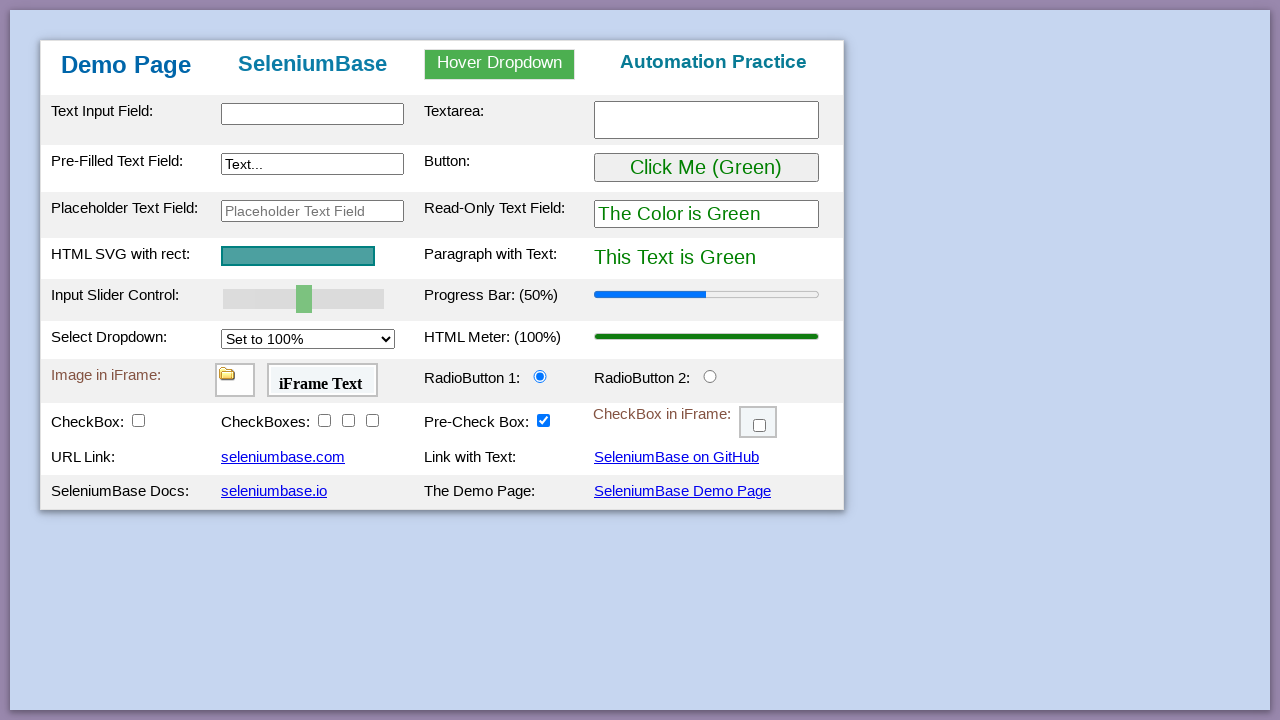

Retrieved selected value: '100%'
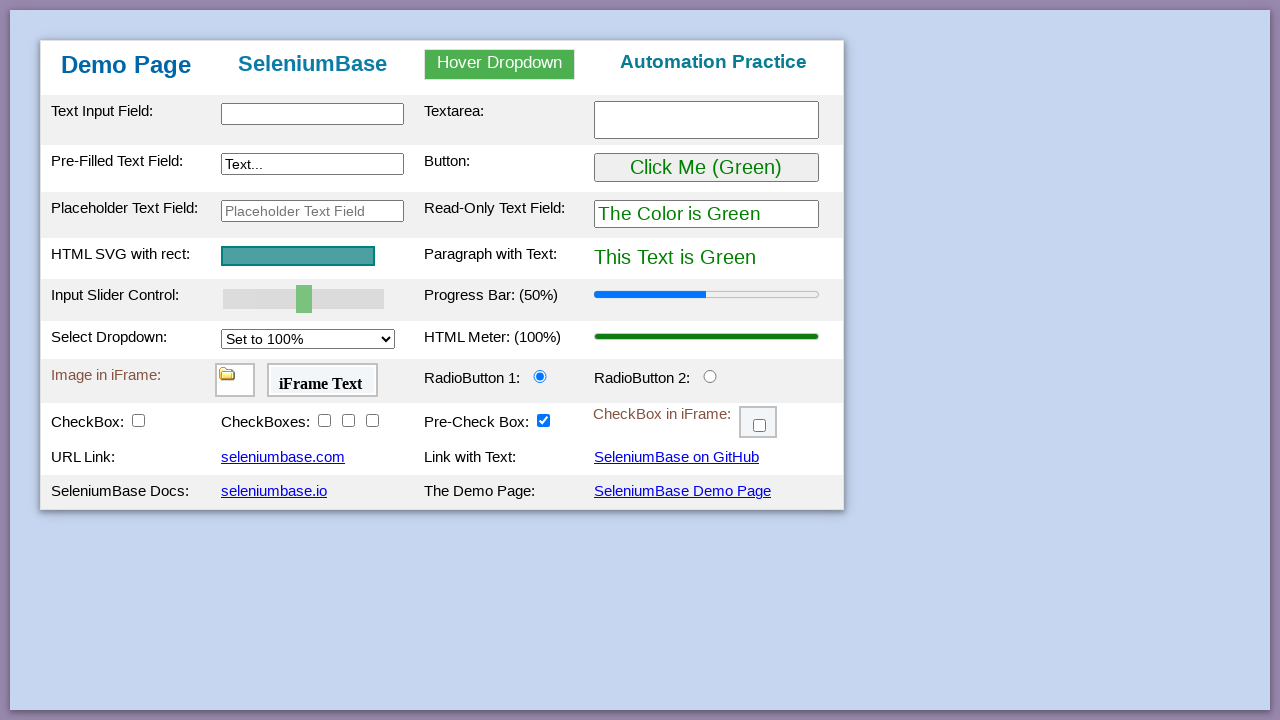

Verified selected value matches expected value '100%'
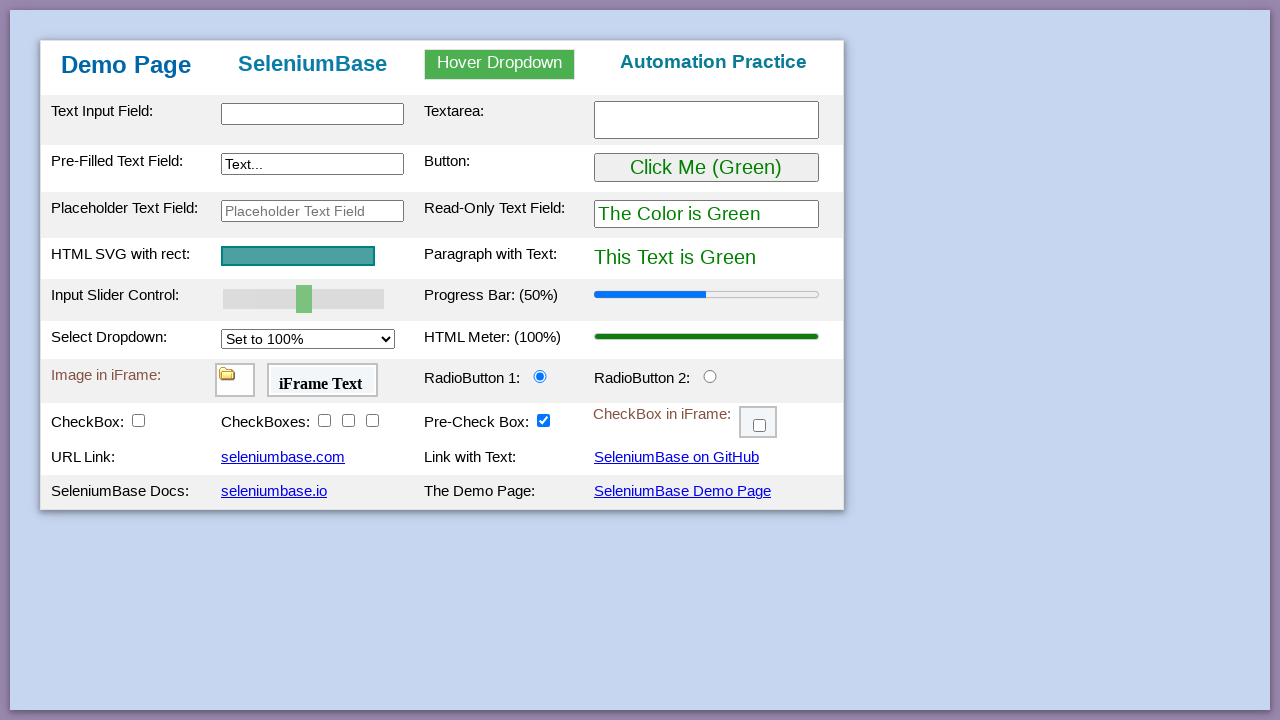

Selected option by value: '25%' on #mySelect
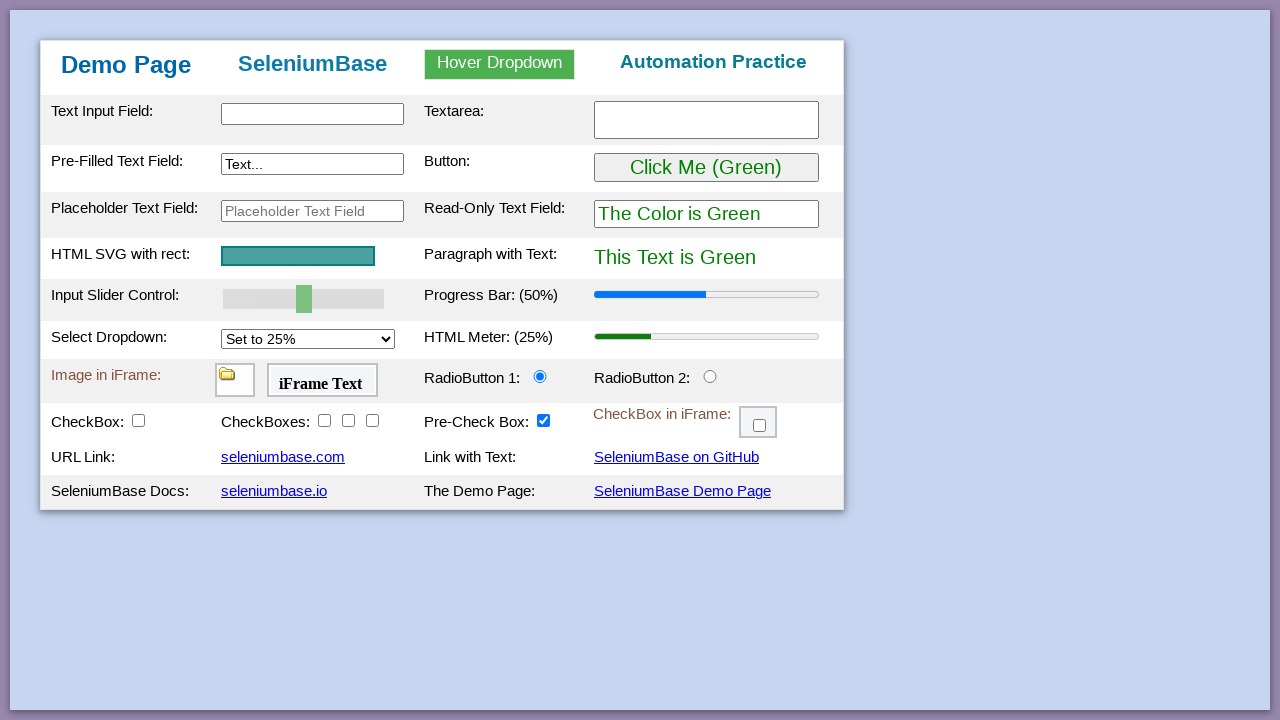

Retrieved selected value: '25%'
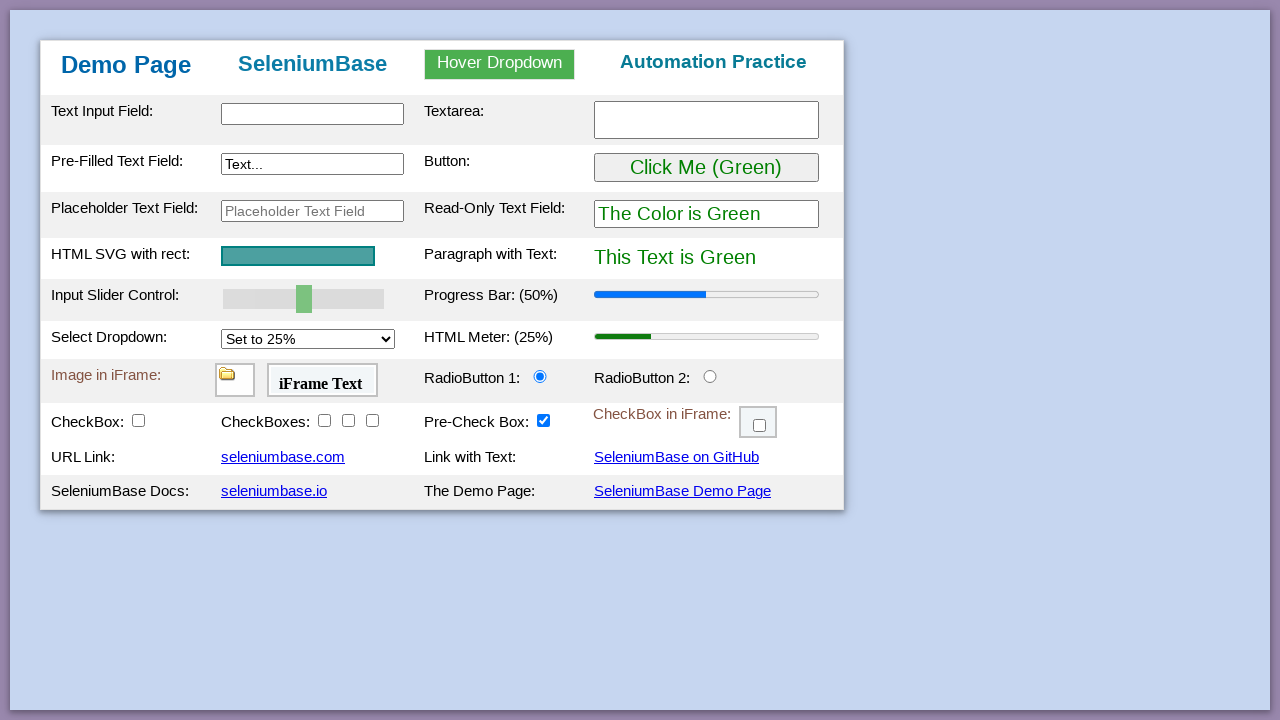

Verified selected value matches expected value '25%'
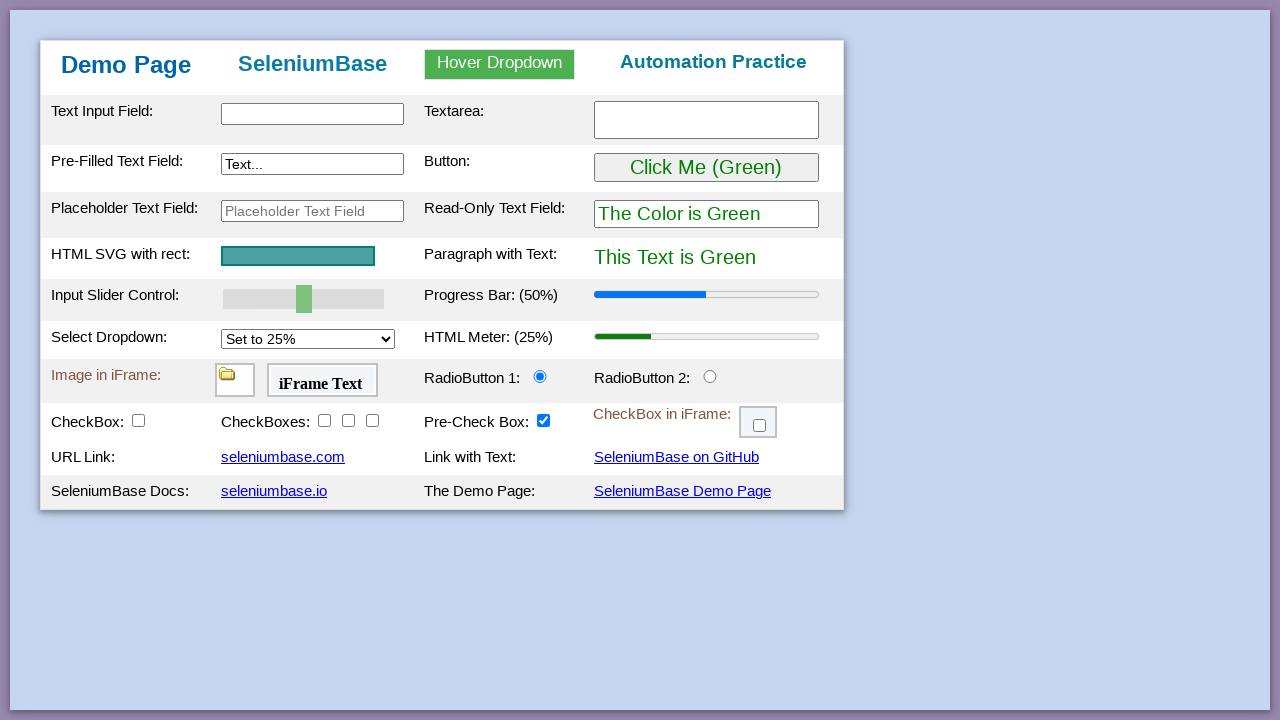

Selected option by value: '50%' on #mySelect
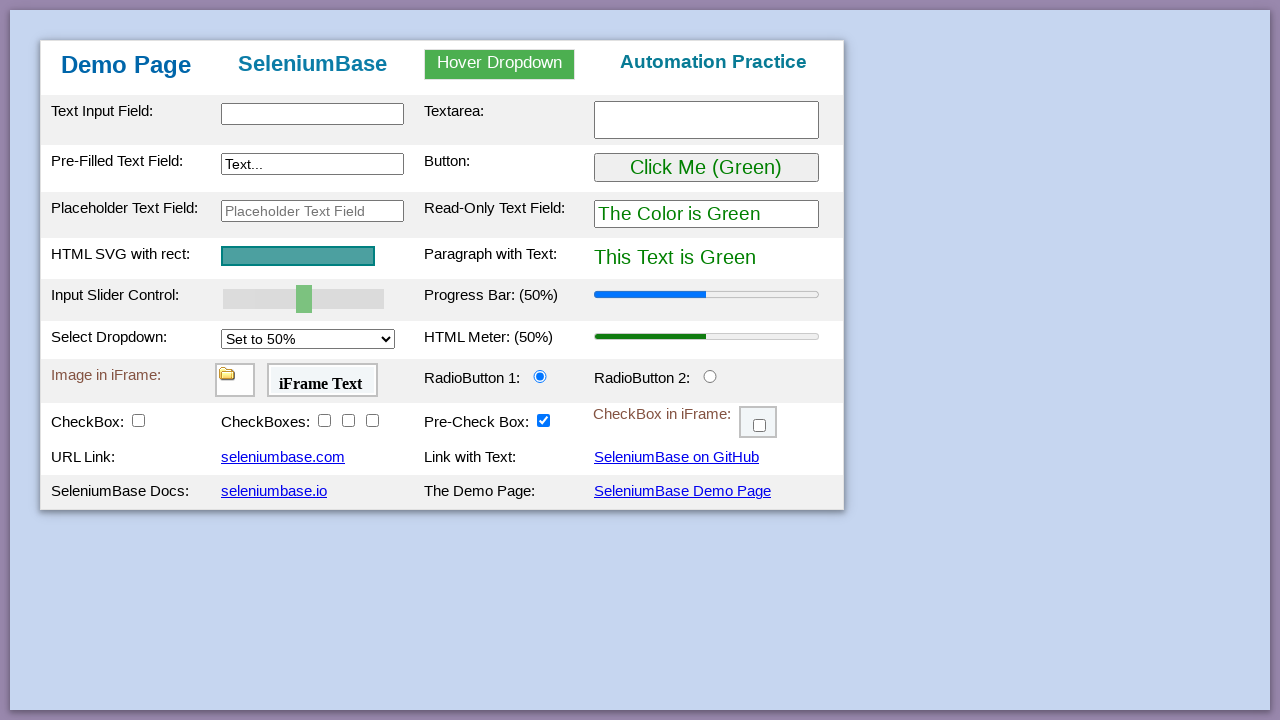

Retrieved selected value: '50%'
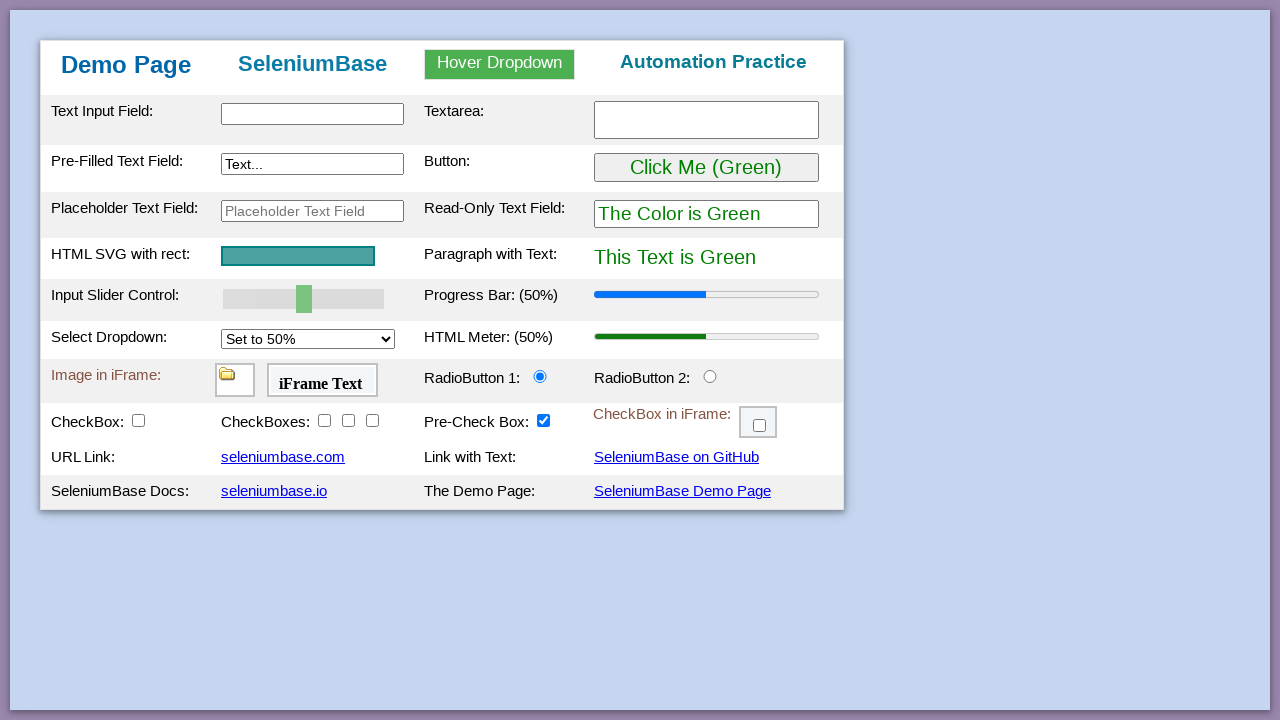

Verified selected value matches expected value '50%'
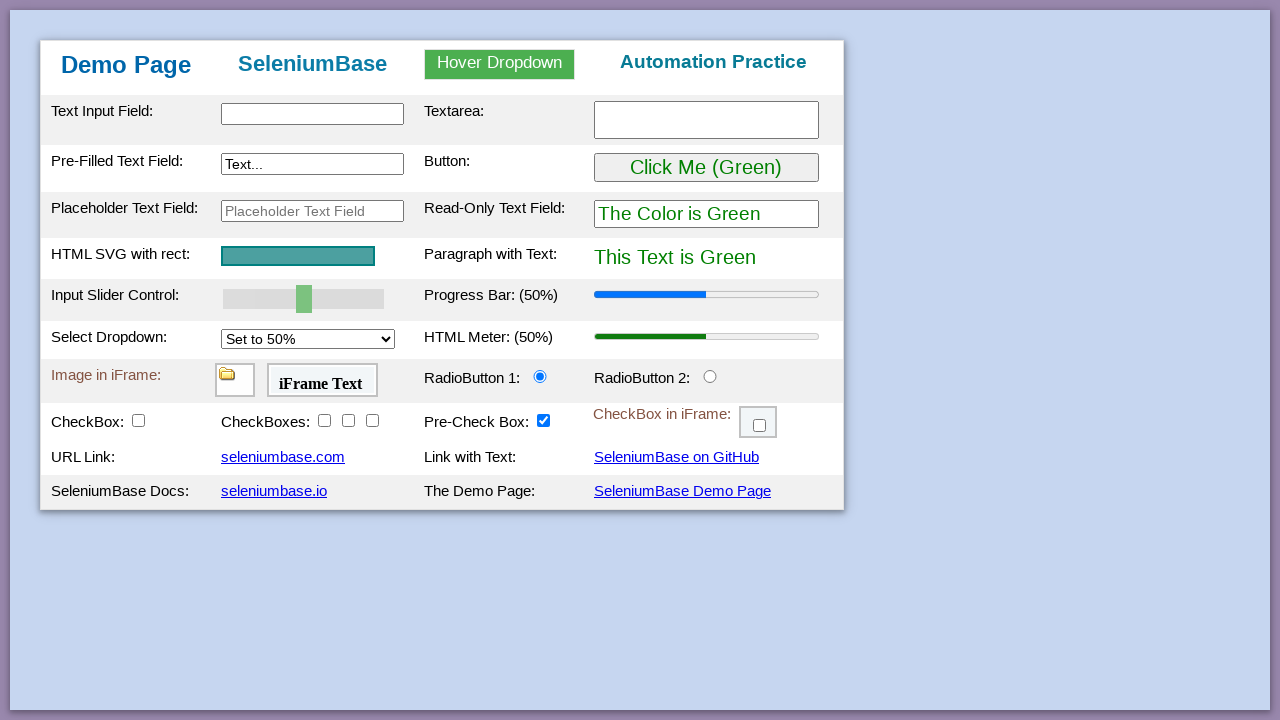

Selected option by value: '75%' on #mySelect
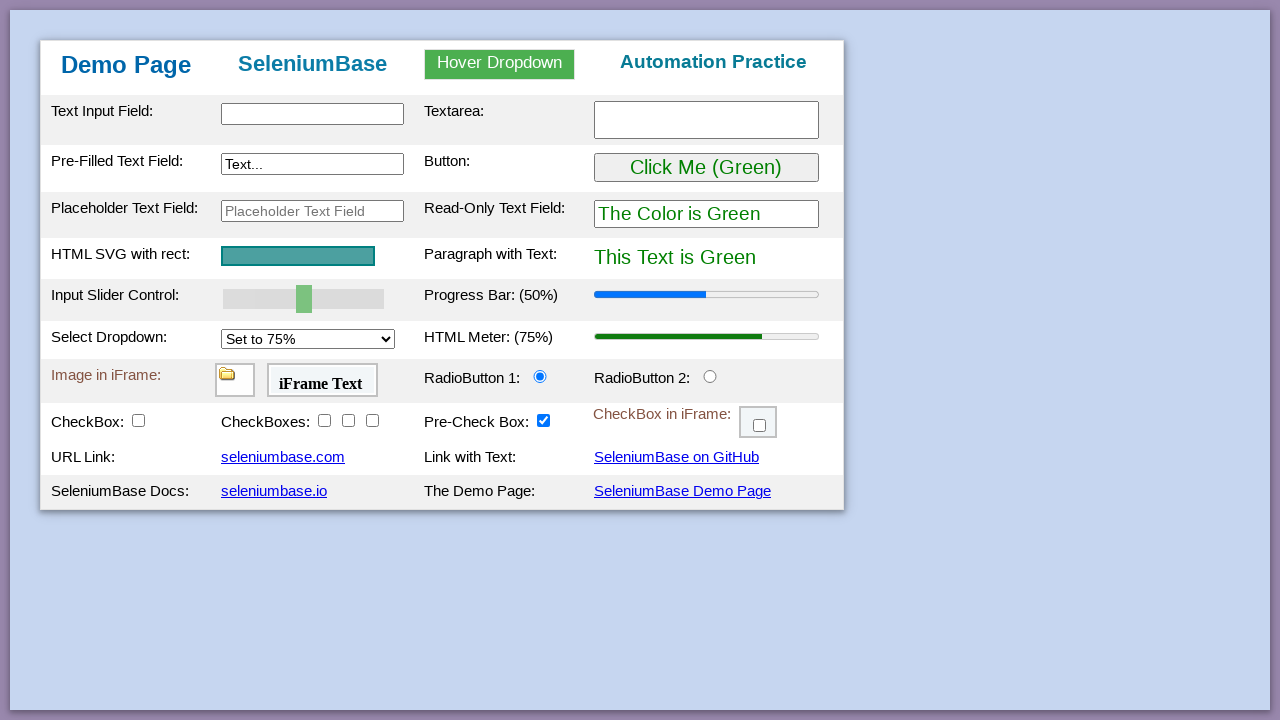

Retrieved selected value: '75%'
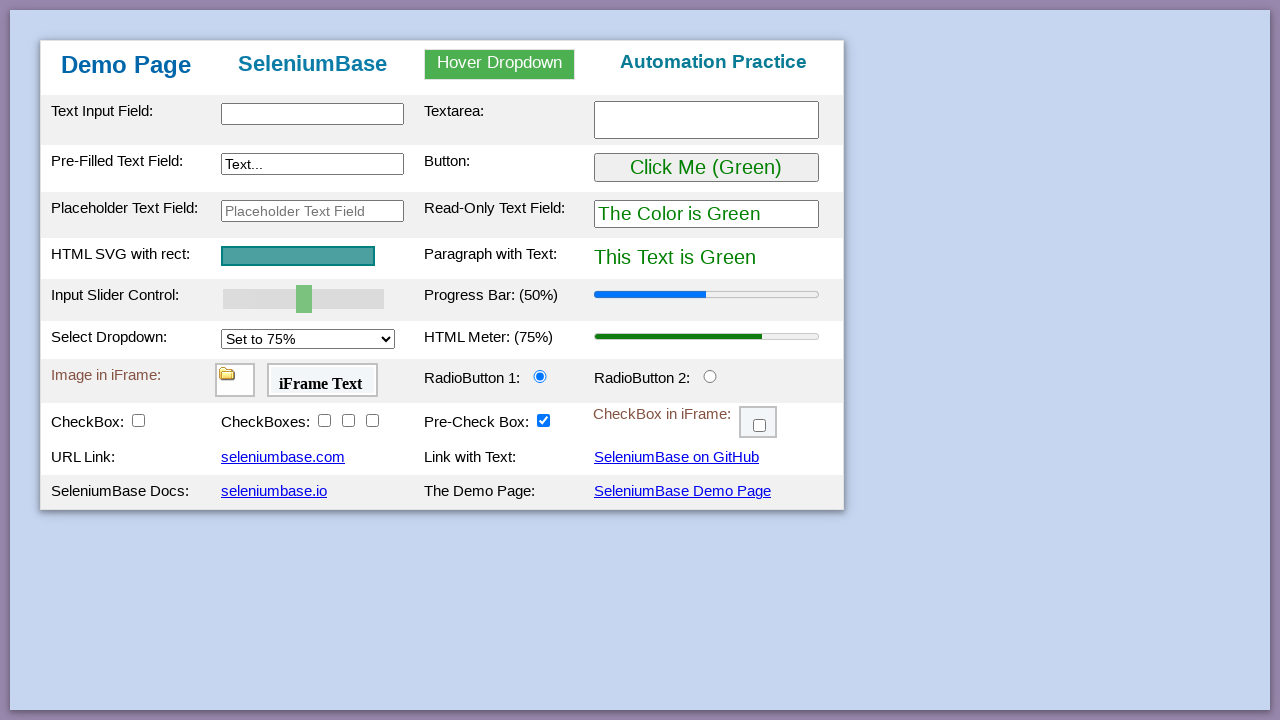

Verified selected value matches expected value '75%'
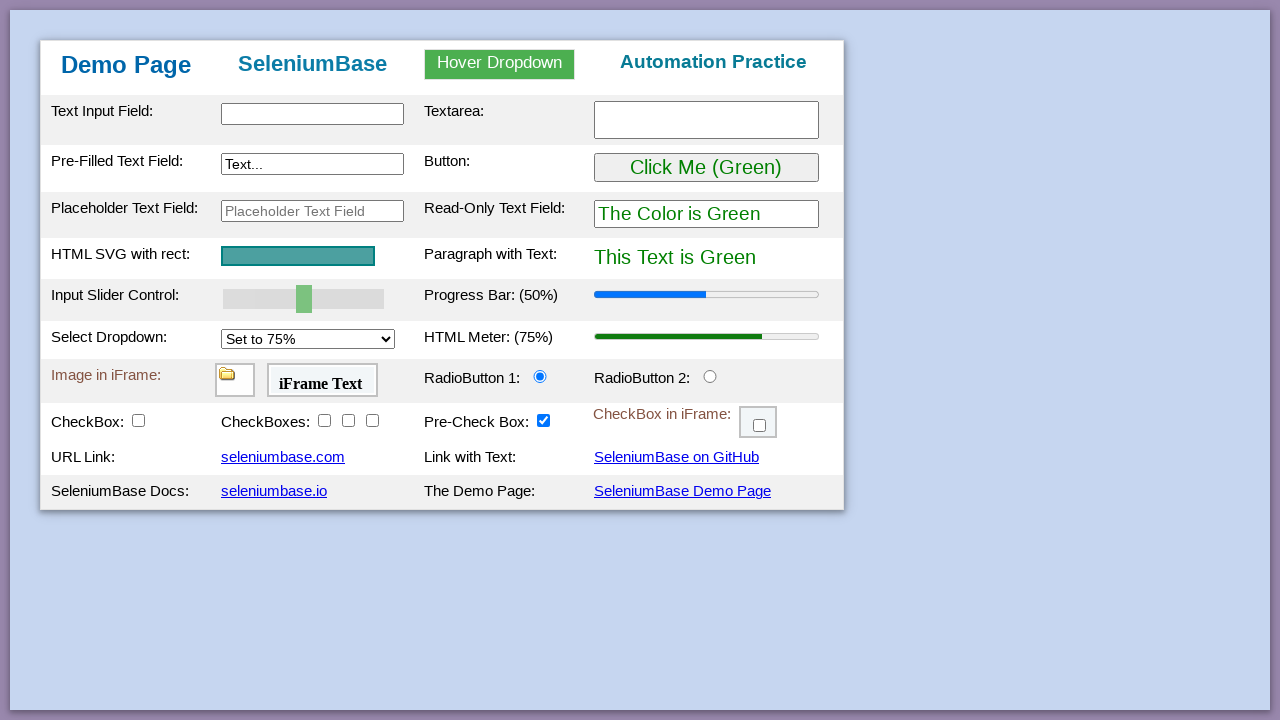

Selected option by value: '100%' on #mySelect
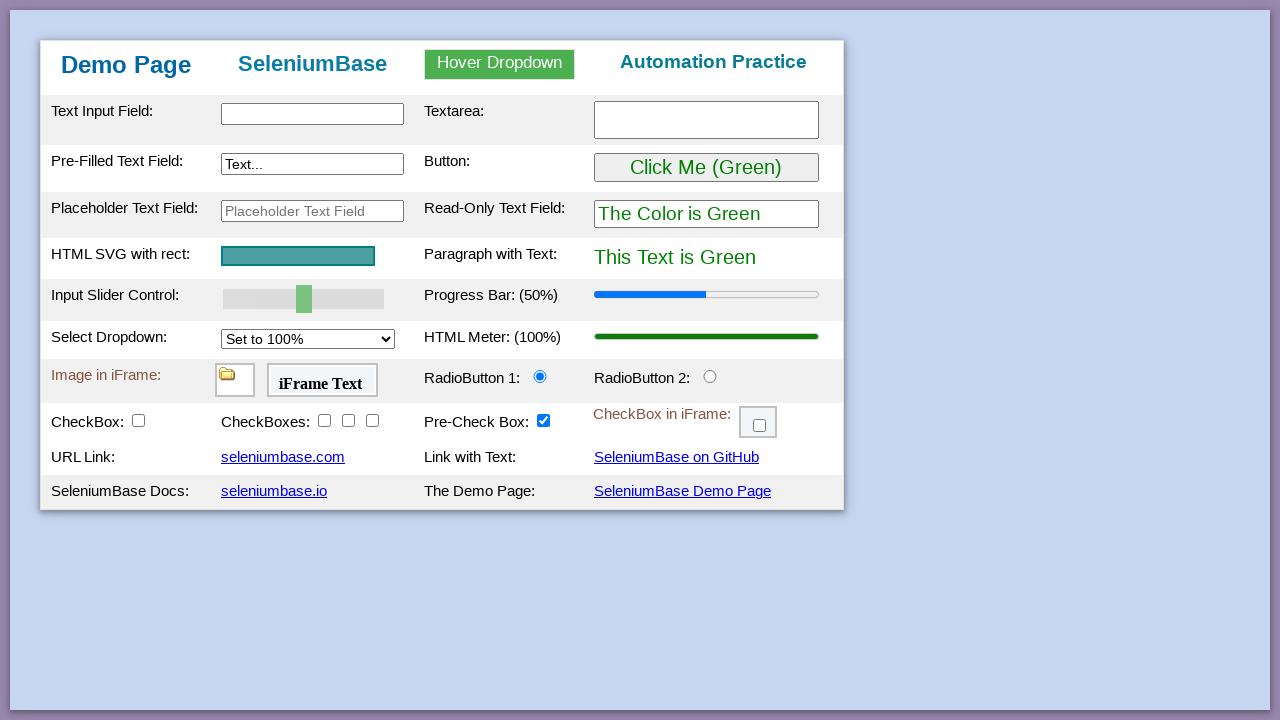

Retrieved selected value: '100%'
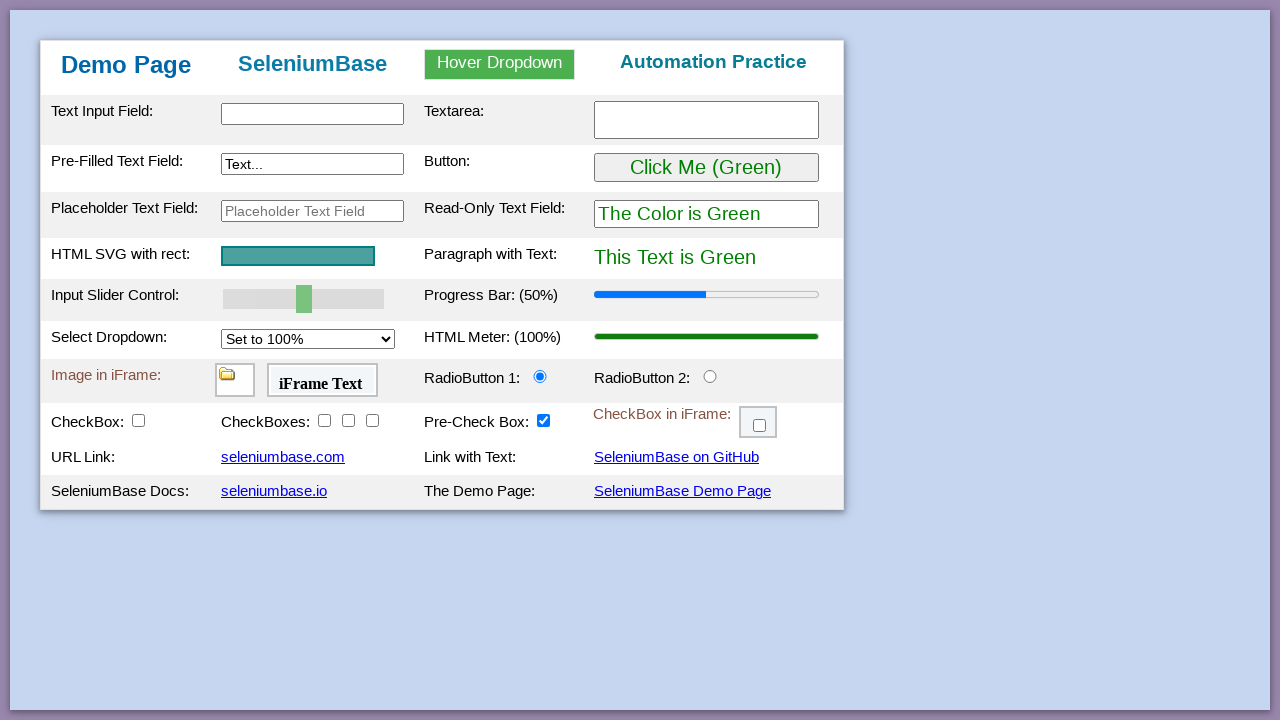

Verified selected value matches expected value '100%'
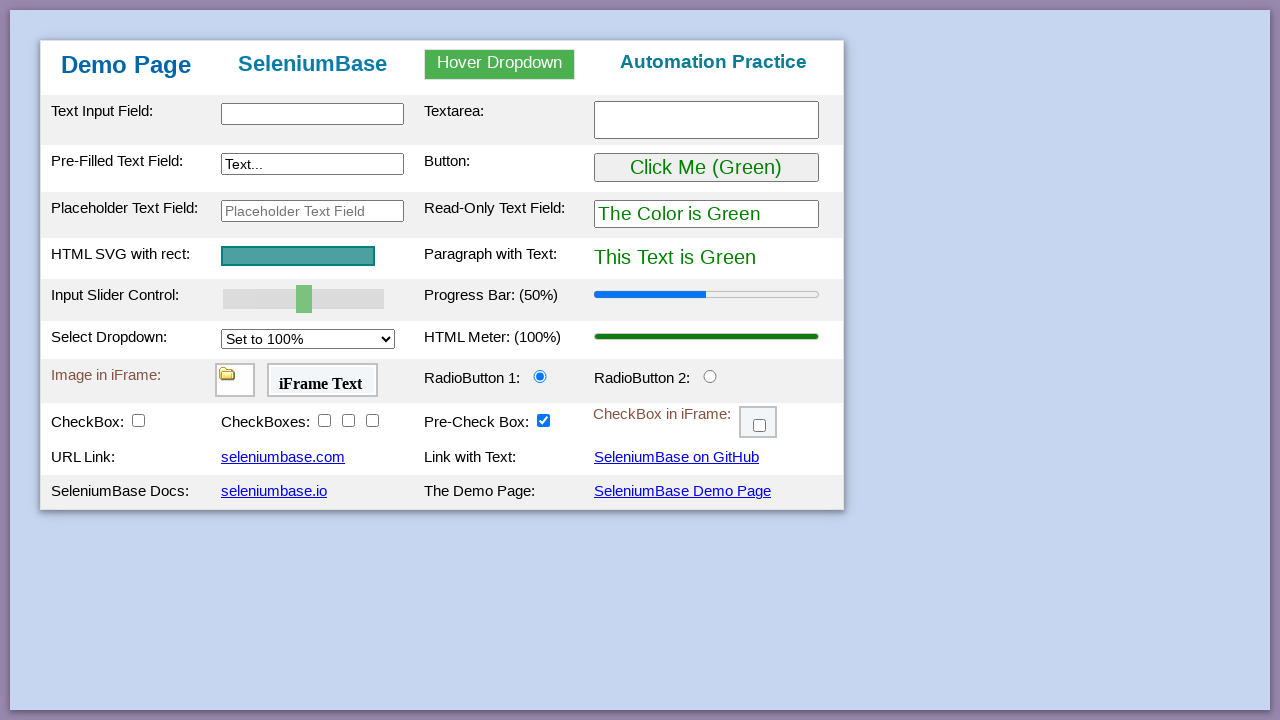

Selected option by index: 0 on #mySelect
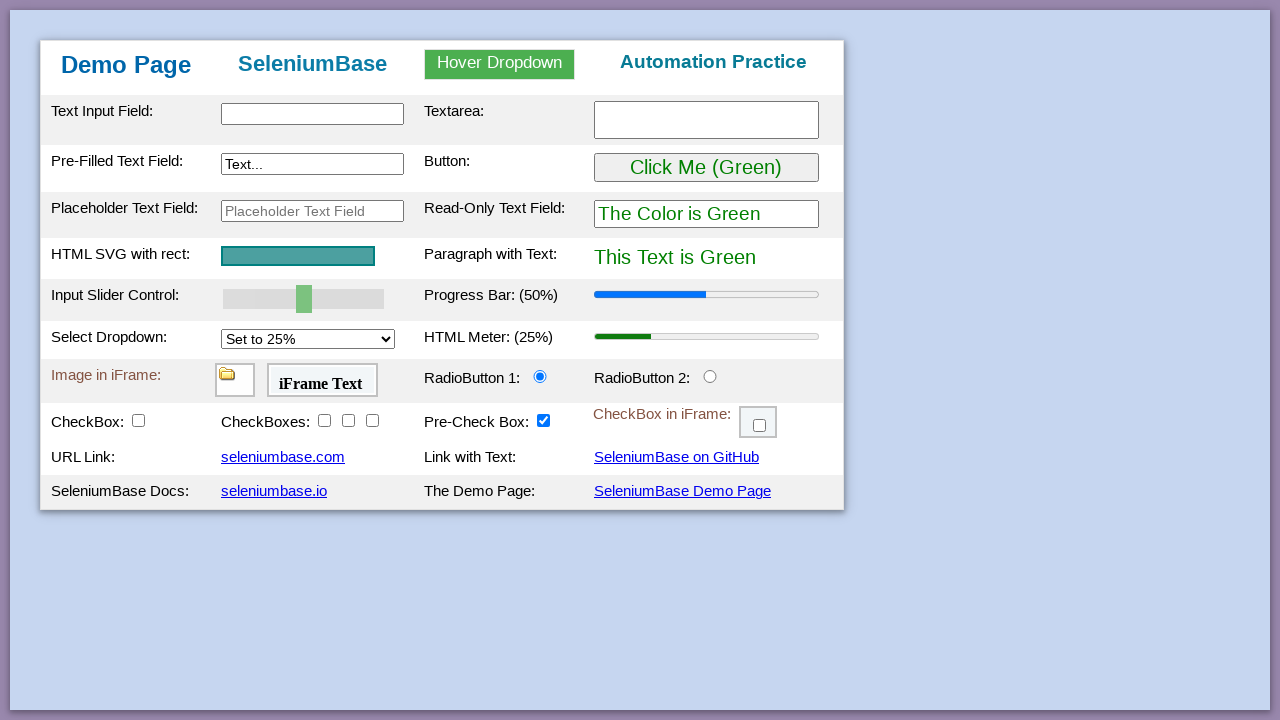

Retrieved selected value: '25%'
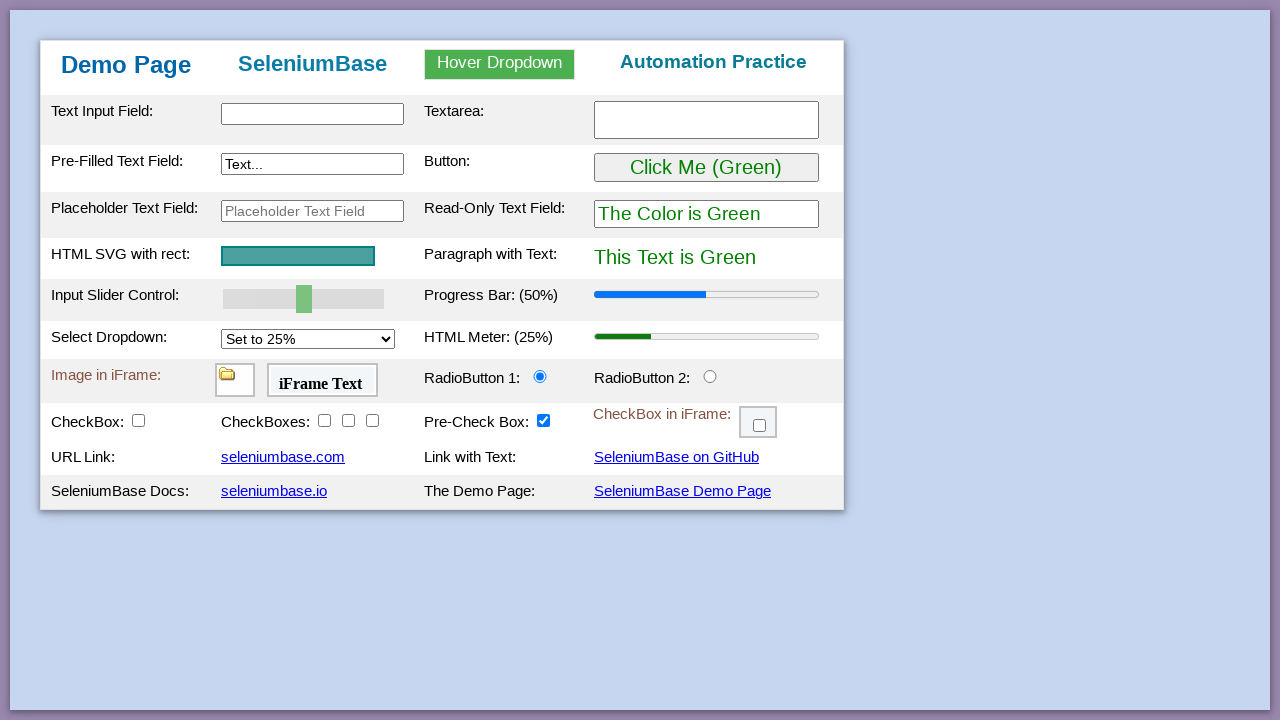

Verified selected value matches expected value '25%'
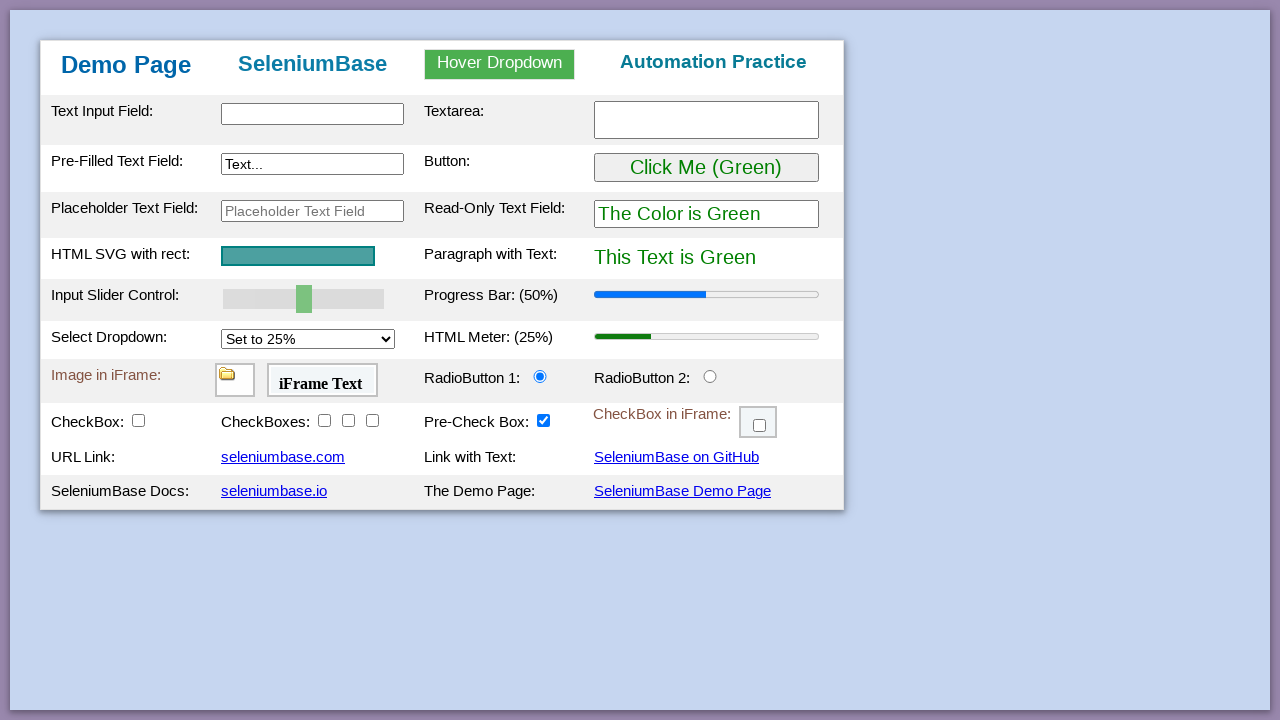

Selected option by index: 1 on #mySelect
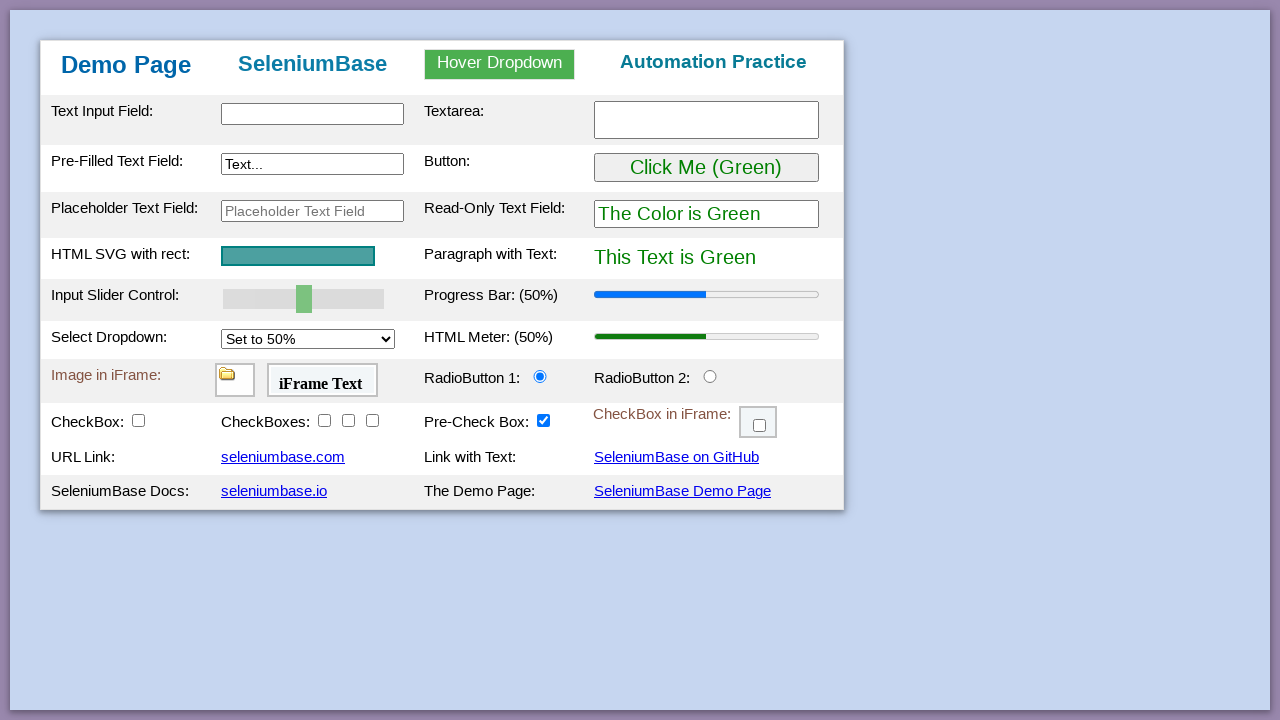

Retrieved selected value: '50%'
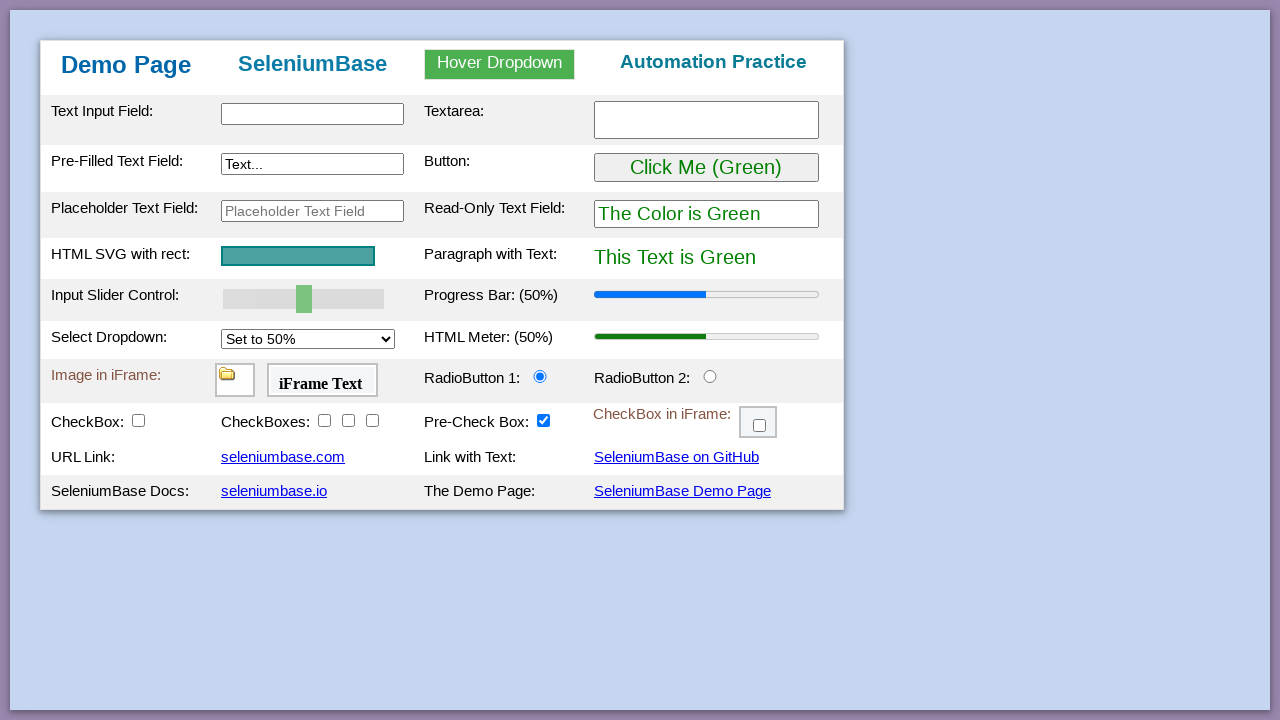

Verified selected value matches expected value '50%'
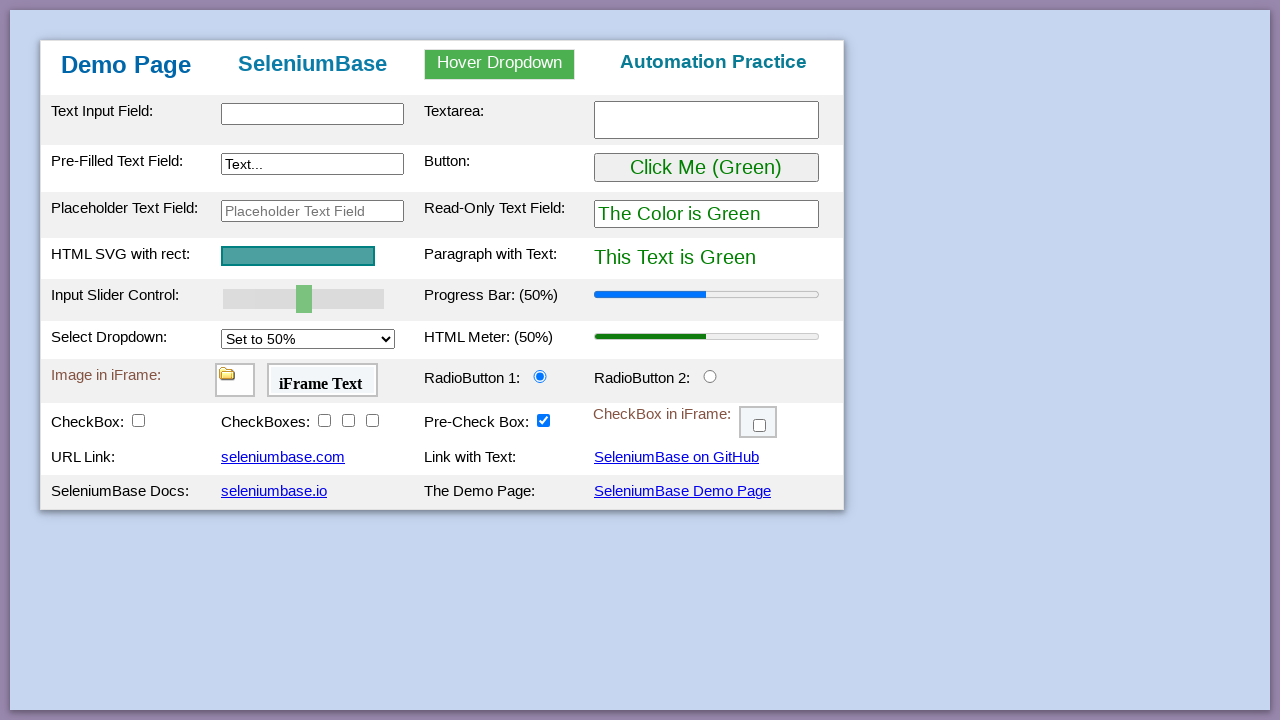

Selected option by index: 2 on #mySelect
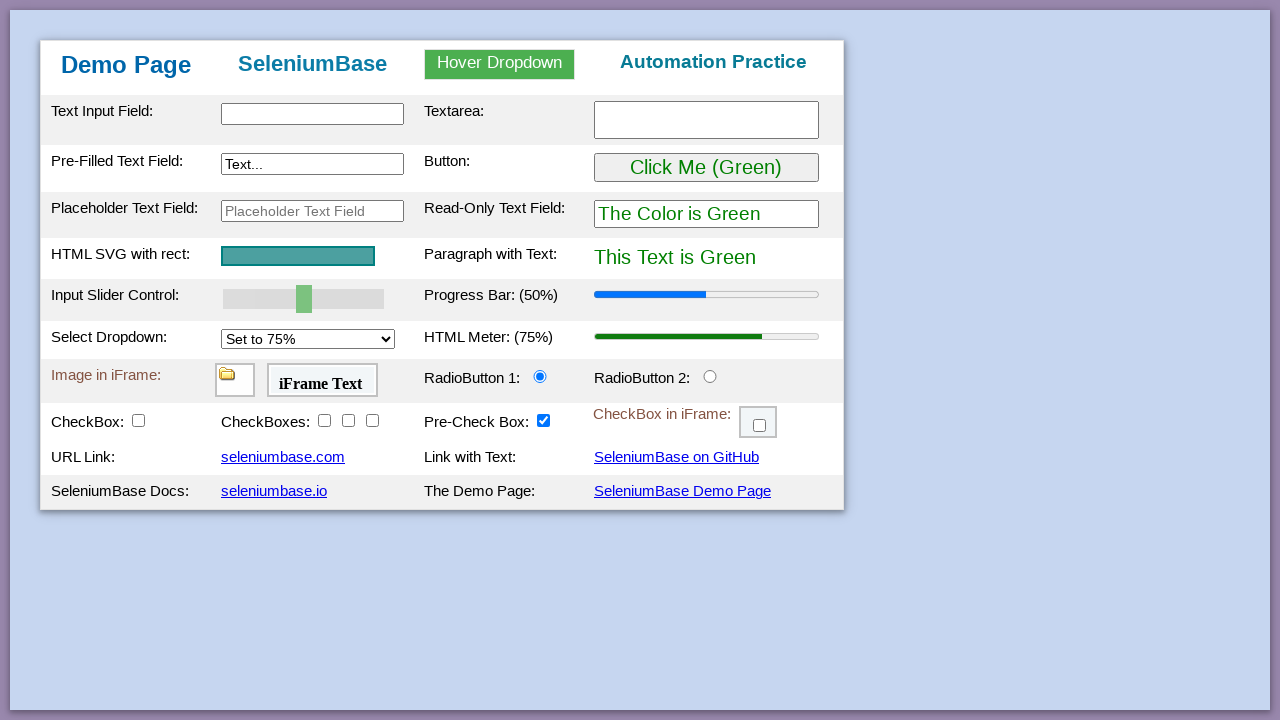

Retrieved selected value: '75%'
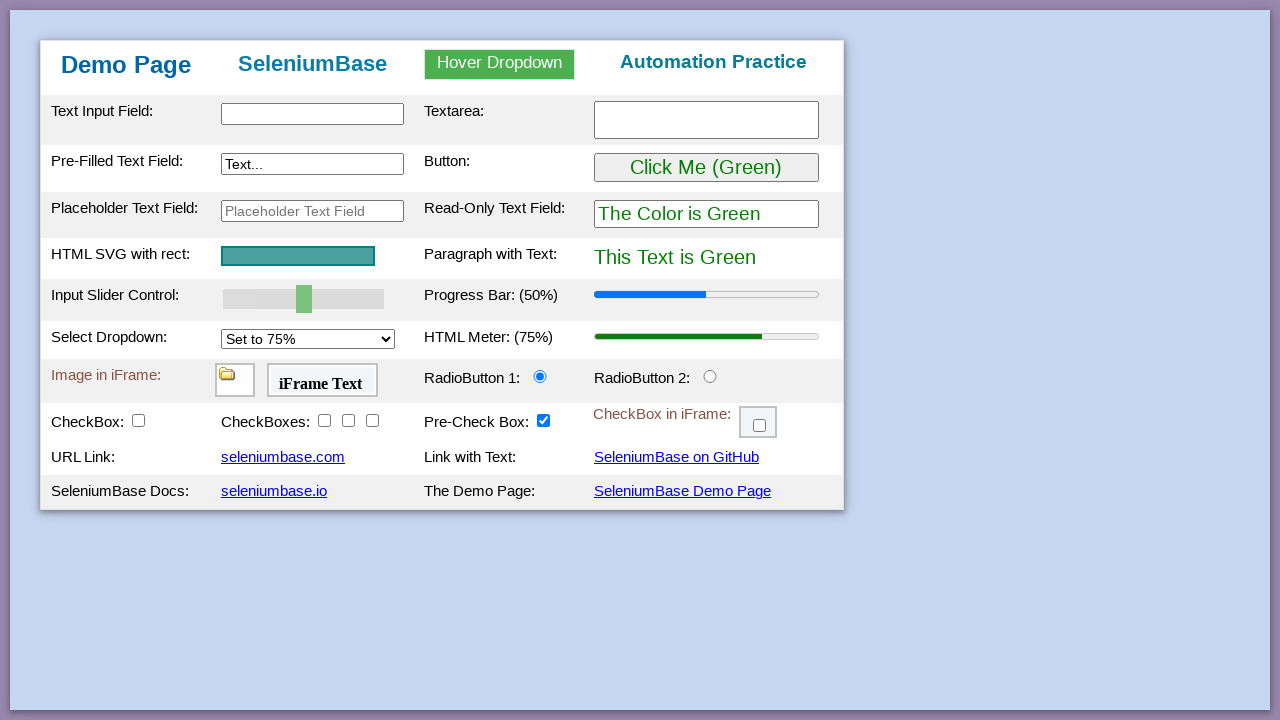

Verified selected value matches expected value '75%'
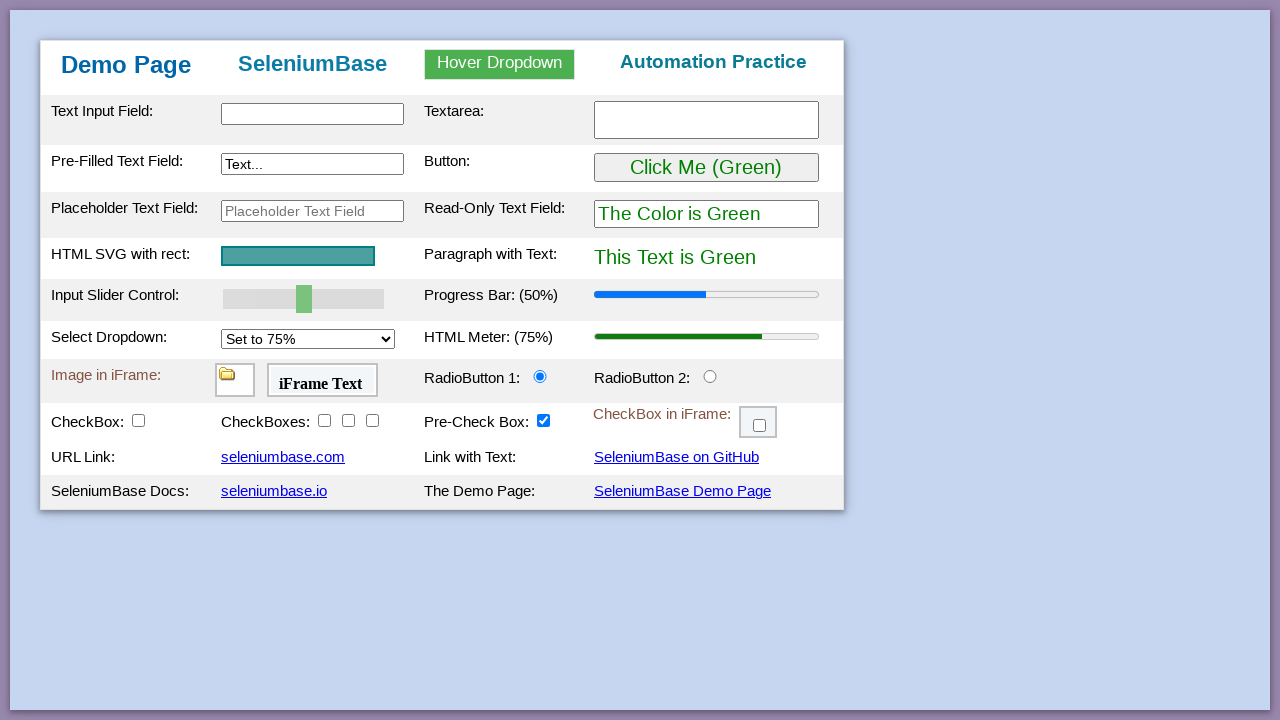

Selected option by index: 3 on #mySelect
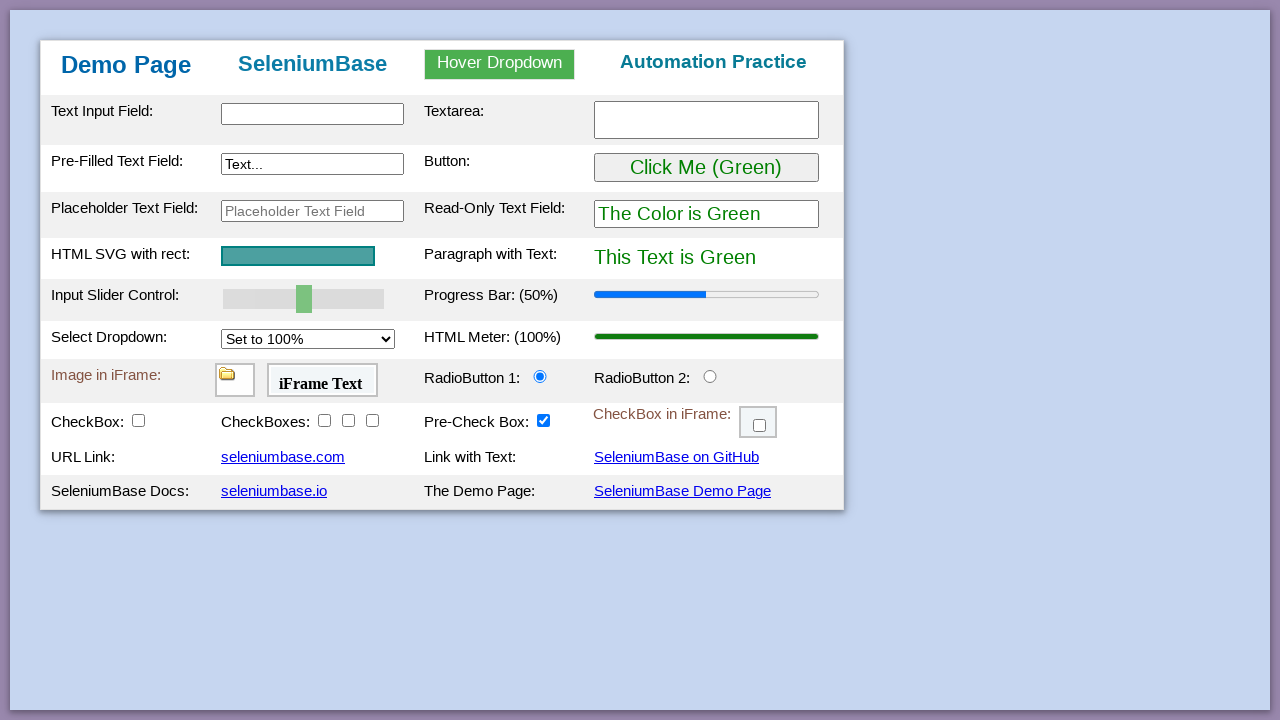

Retrieved selected value: '100%'
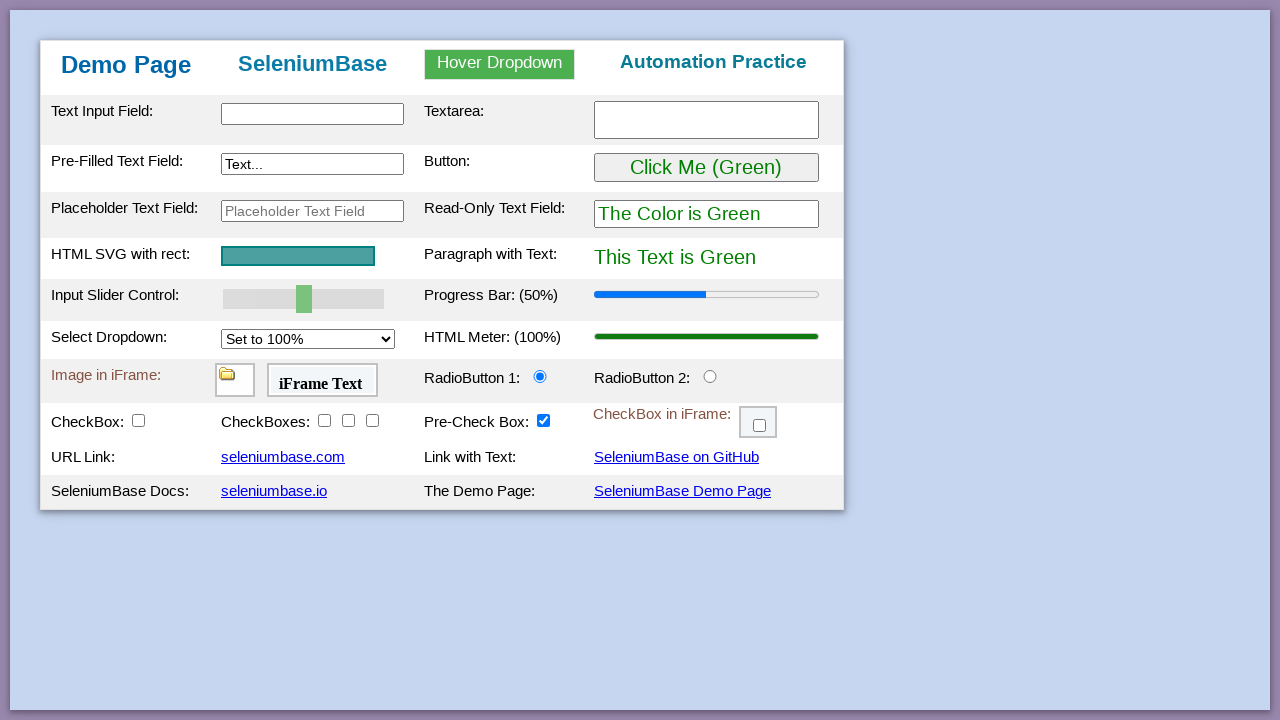

Verified selected value matches expected value '100%'
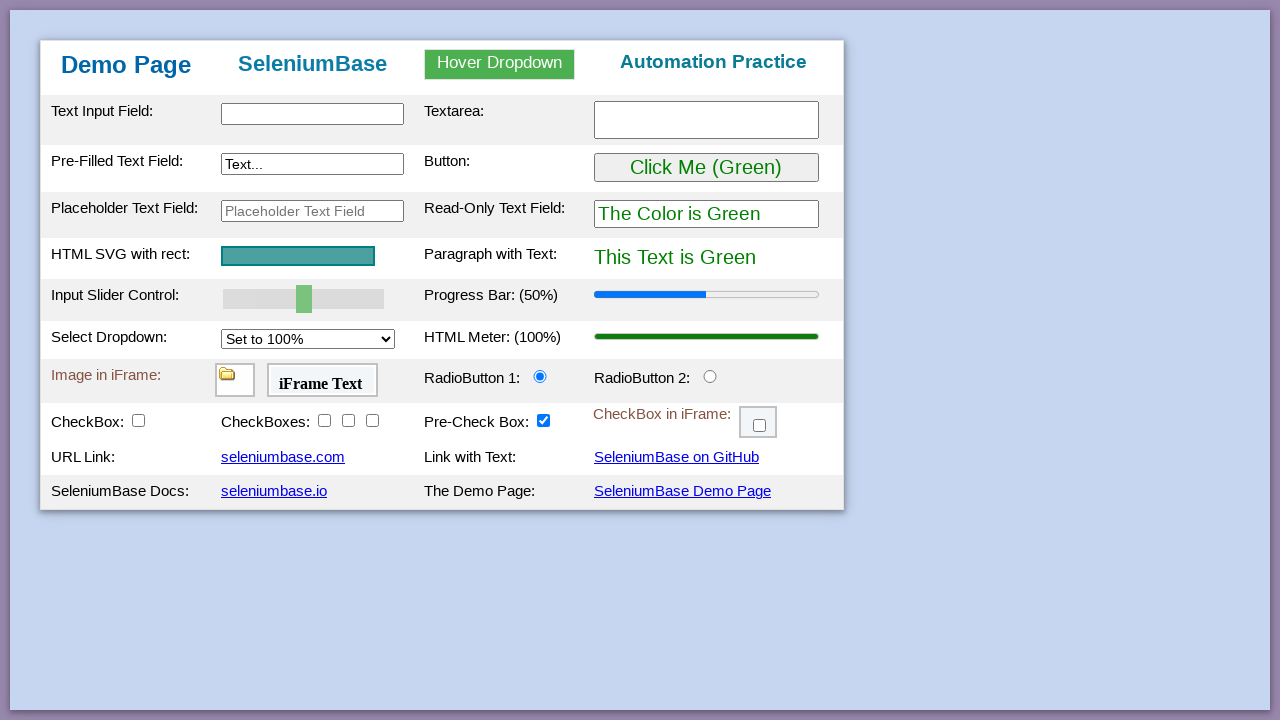

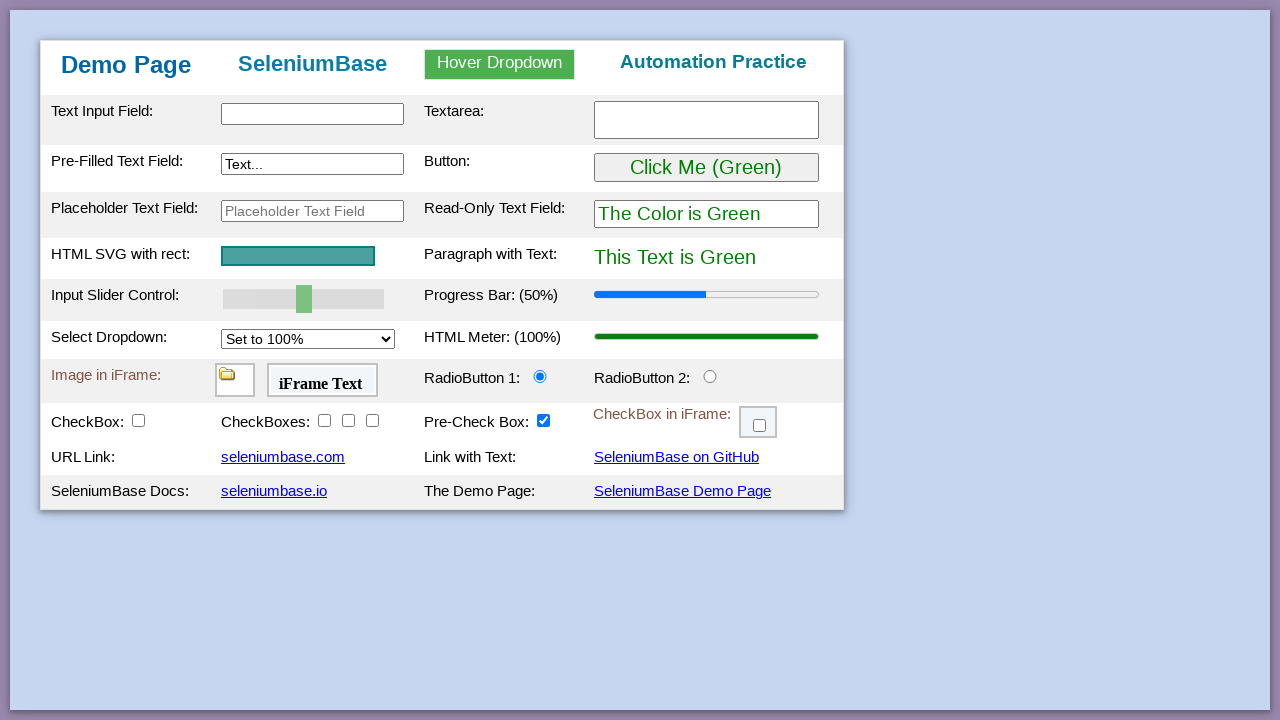